Tests web table interactions on a practice site including verifying table structure, navigating through pagination pages, and selecting checkboxes in each row across all pages.

Starting URL: https://testautomationpractice.blogspot.com/

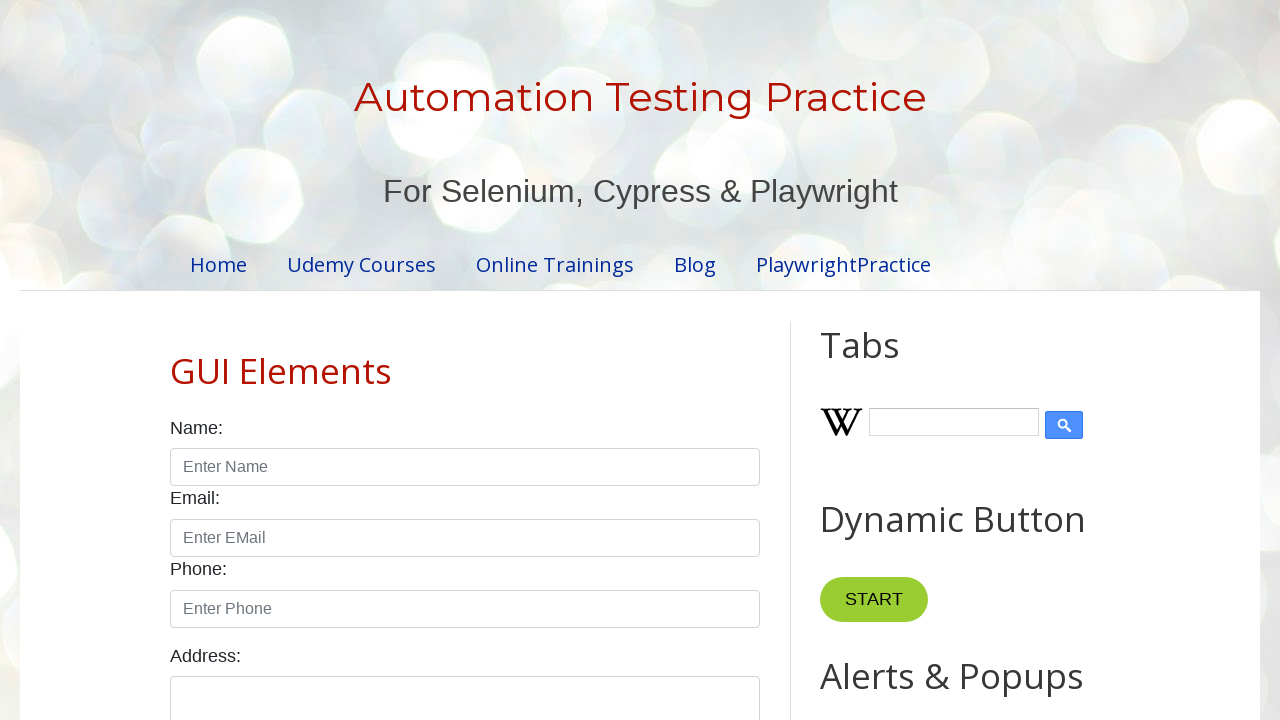

Waited for product table to be visible
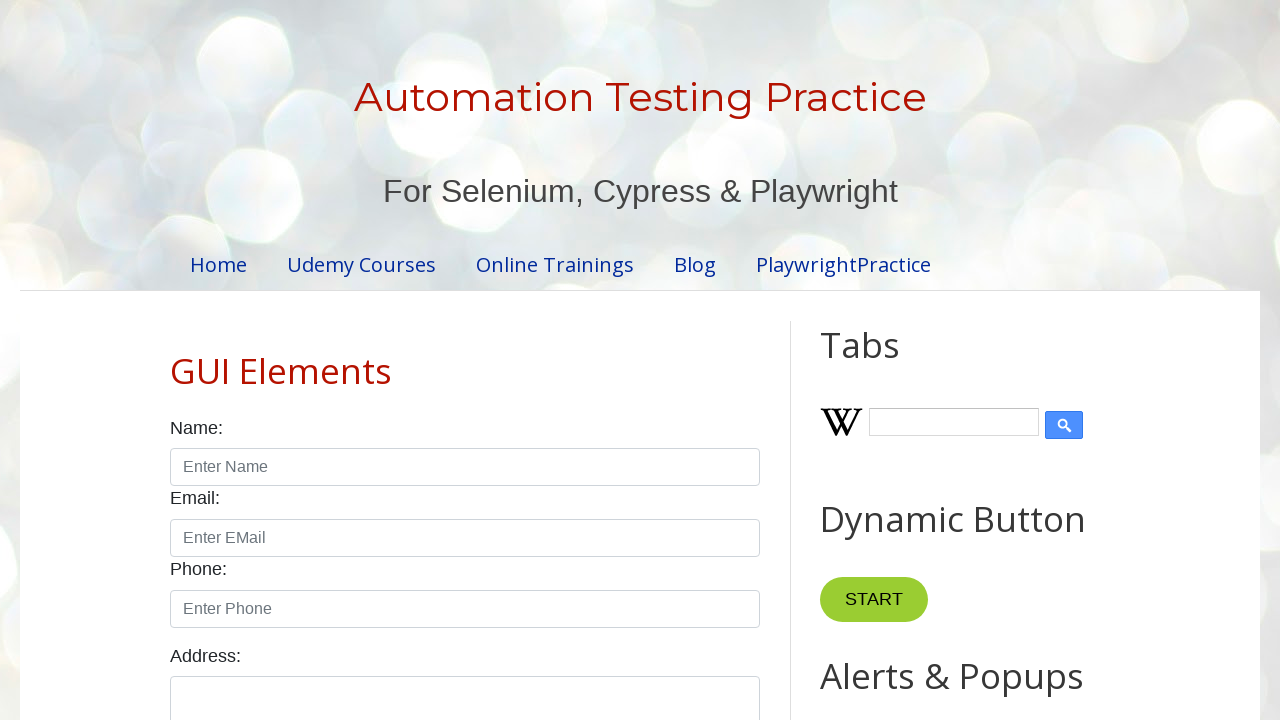

Retrieved row count: 5 rows in table
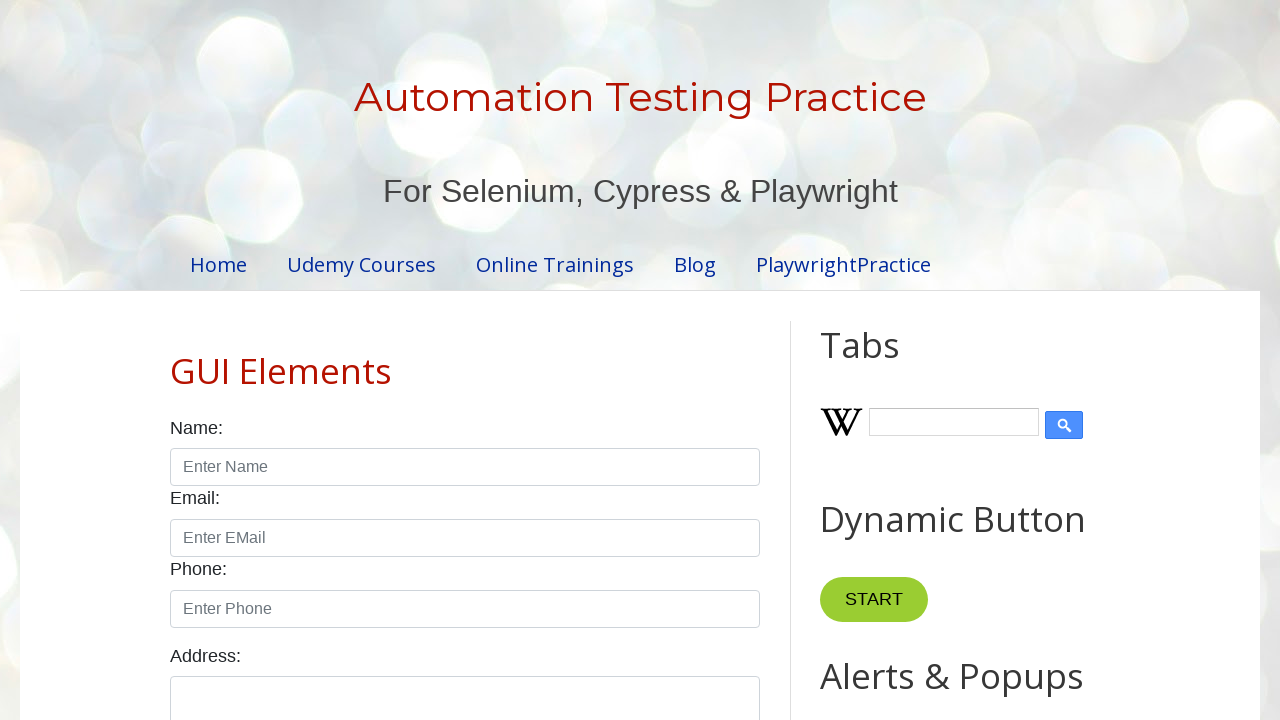

Retrieved column count: 4 columns in table
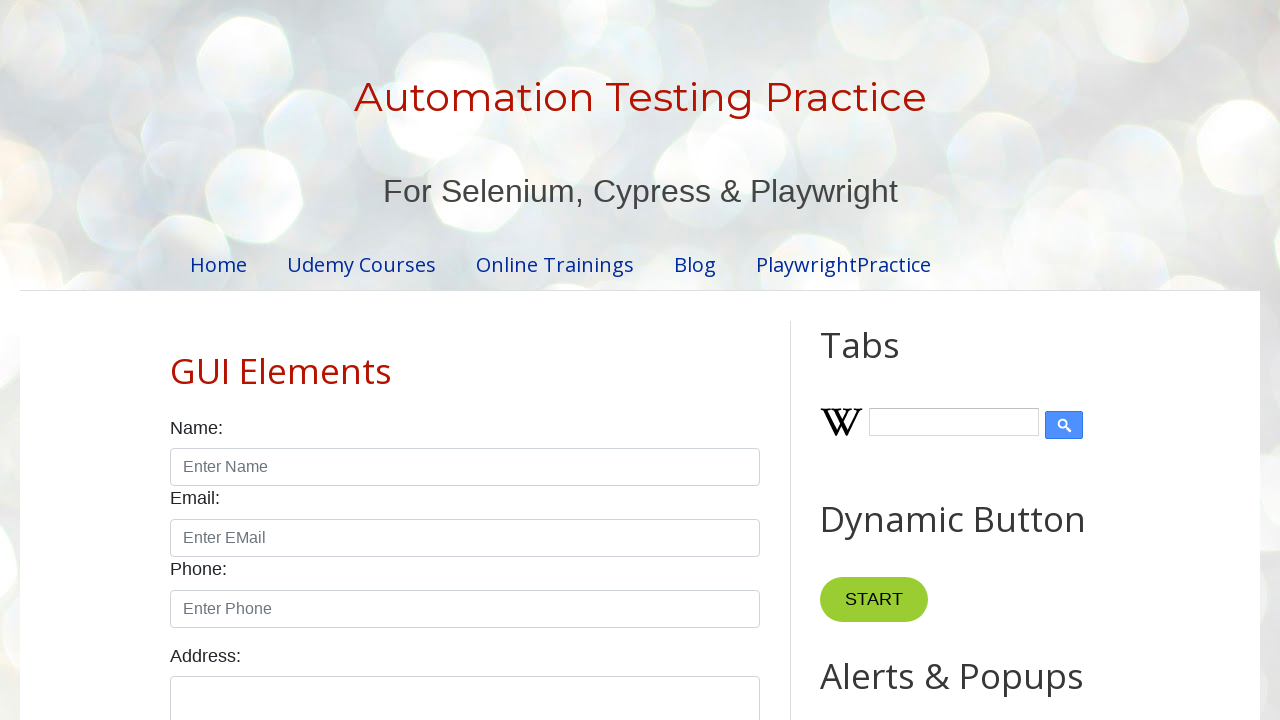

Retrieved cell data from row 3, column 3: $5.99
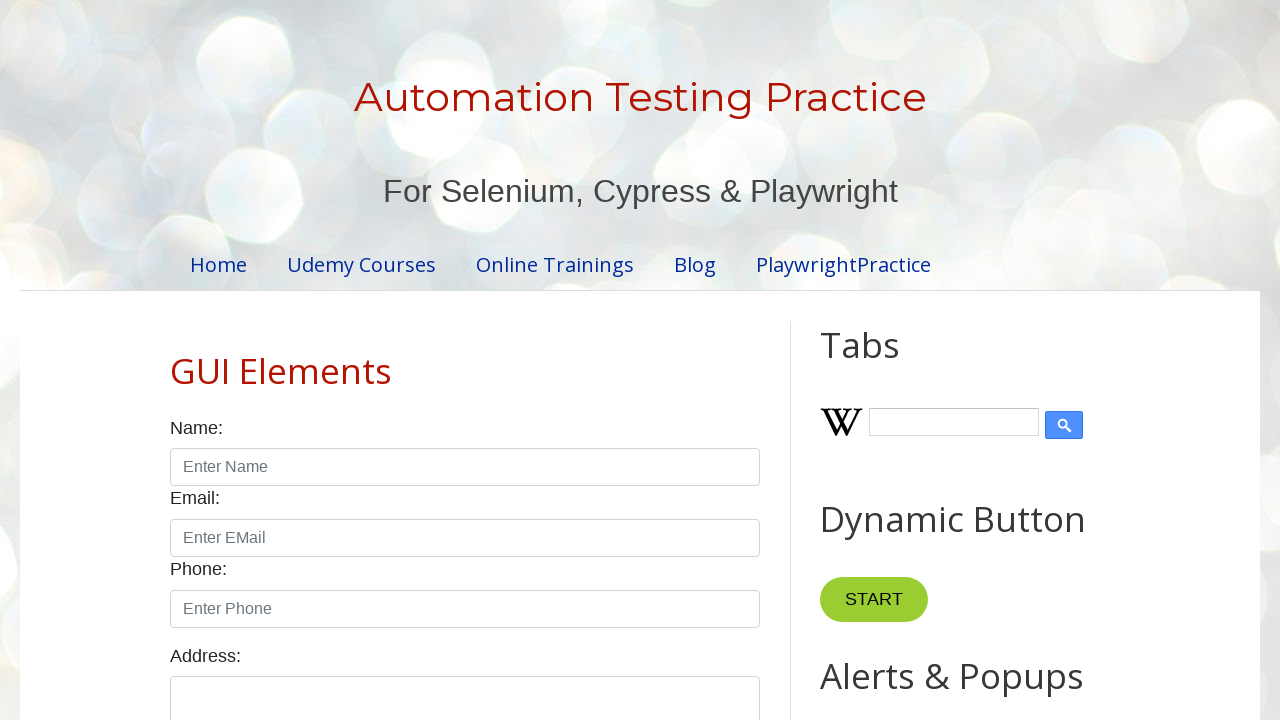

Read all table data across 5 rows and 3 columns
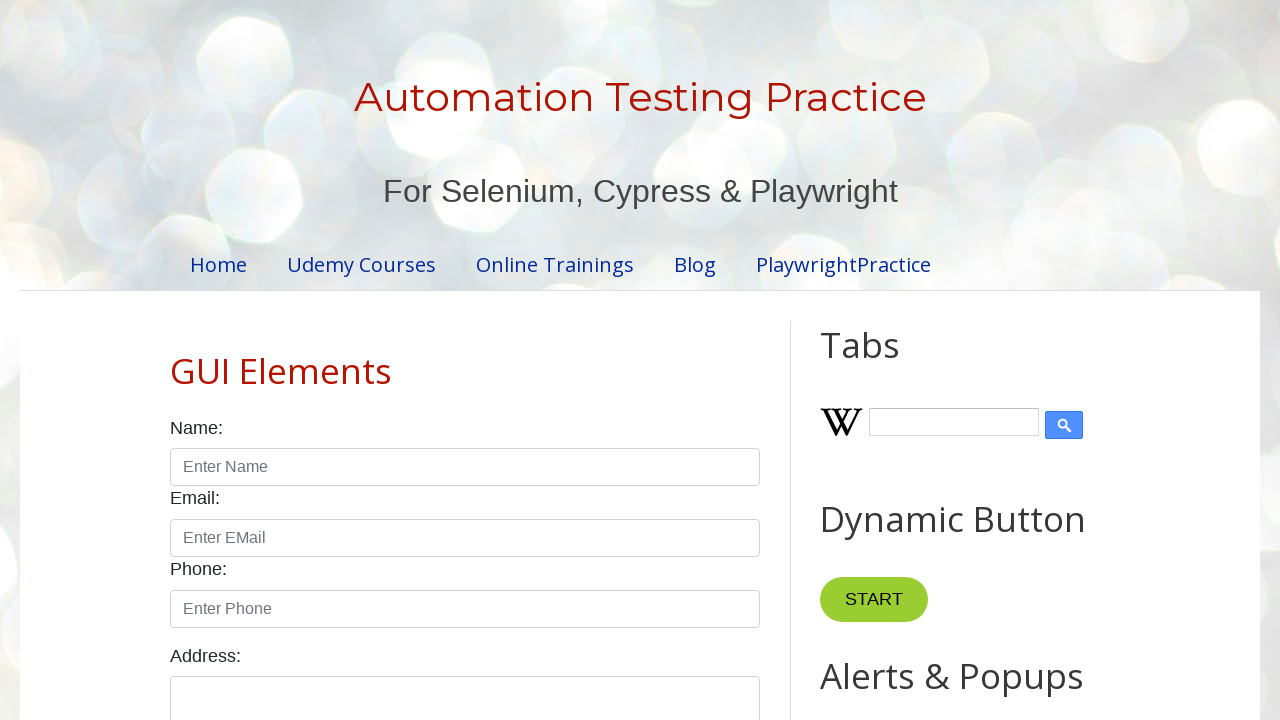

Retrieved pagination page count: 4 pages available
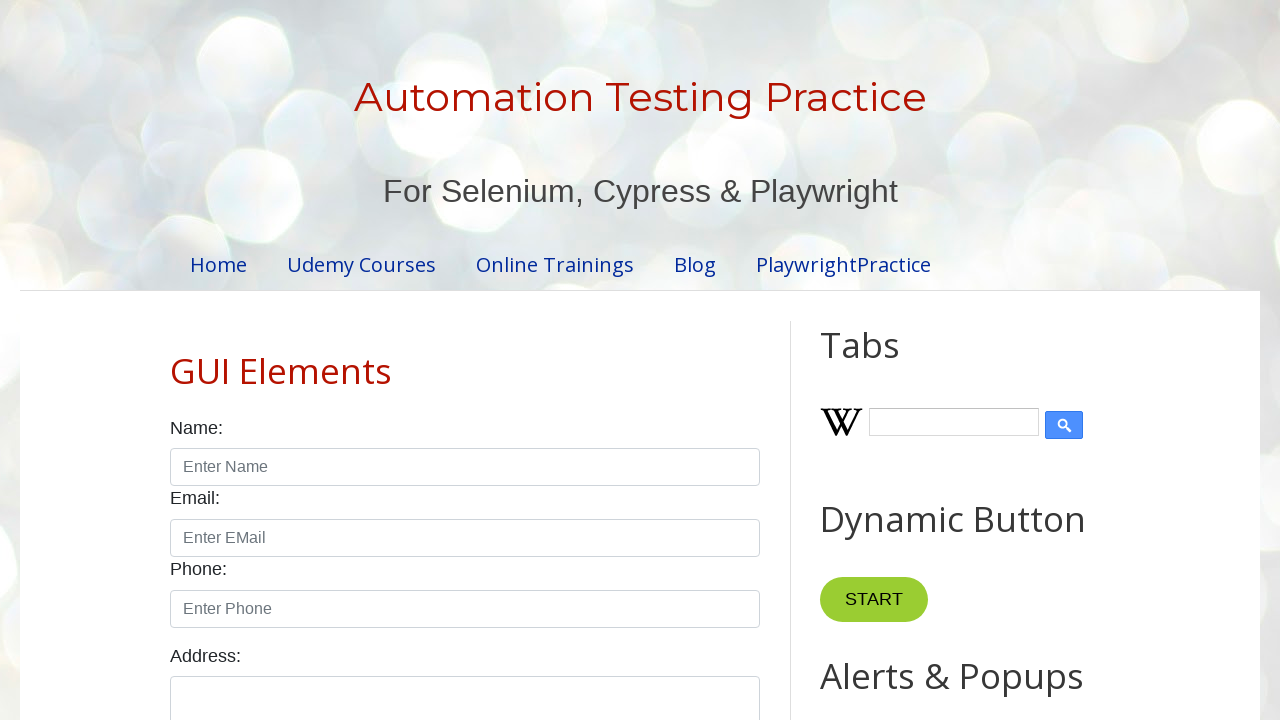

Clicked pagination page 1 of 4 at (416, 361) on xpath=//ul[@id='pagination']/li >> nth=0
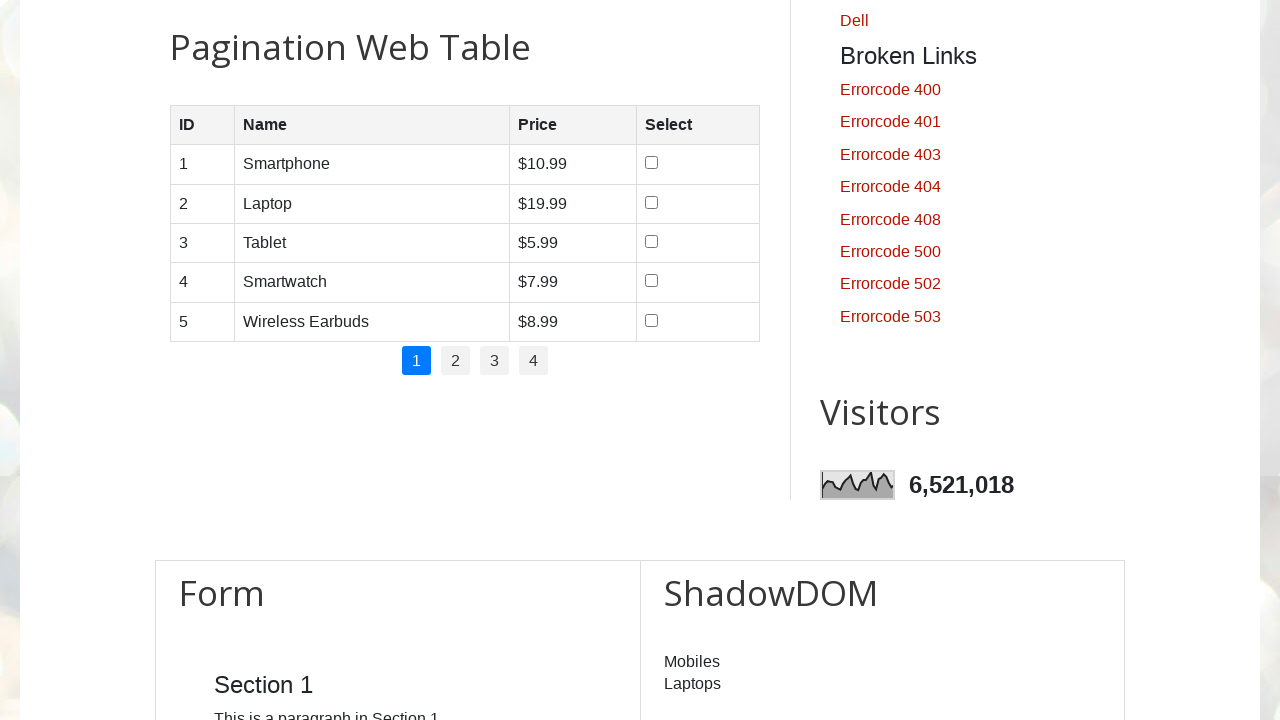

Waited for page to load after pagination click
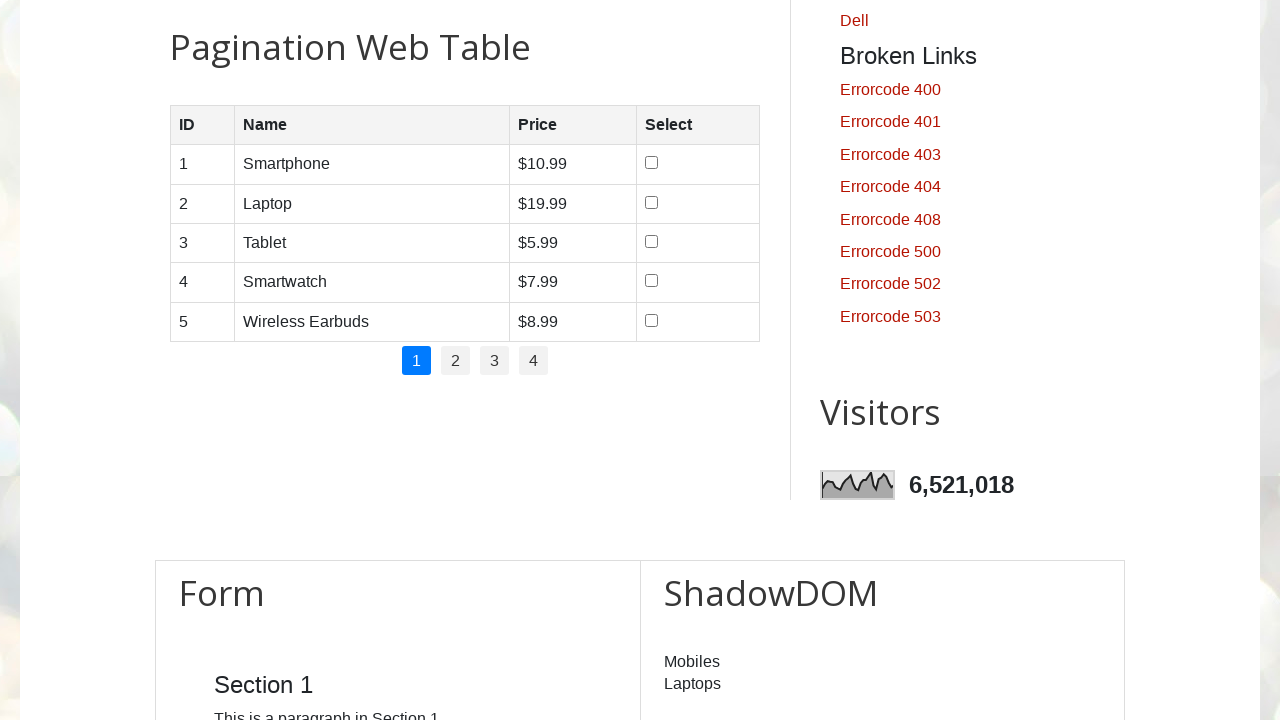

Re-counted rows on current page: 5 rows
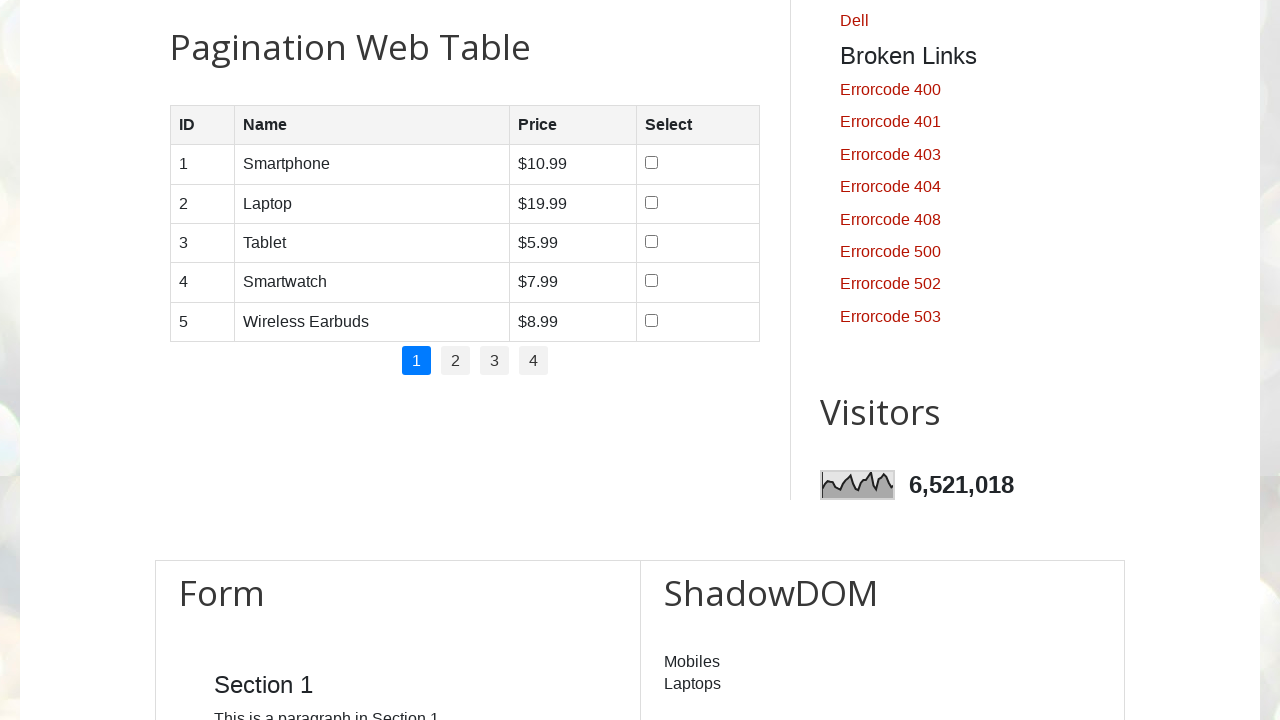

Checked checkbox in row 1 on page 1 at (651, 163) on //table[@id='productTable']/tbody/tr[1]/td[4]/input
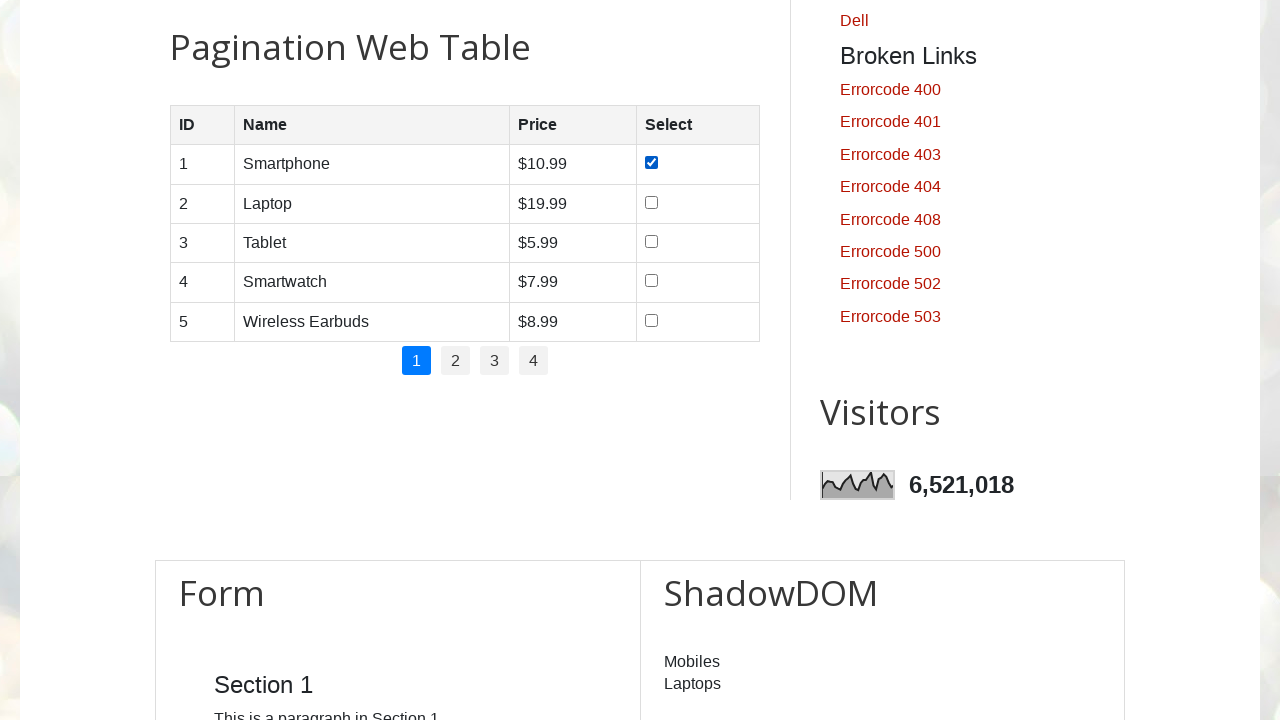

Waited after checkbox selection
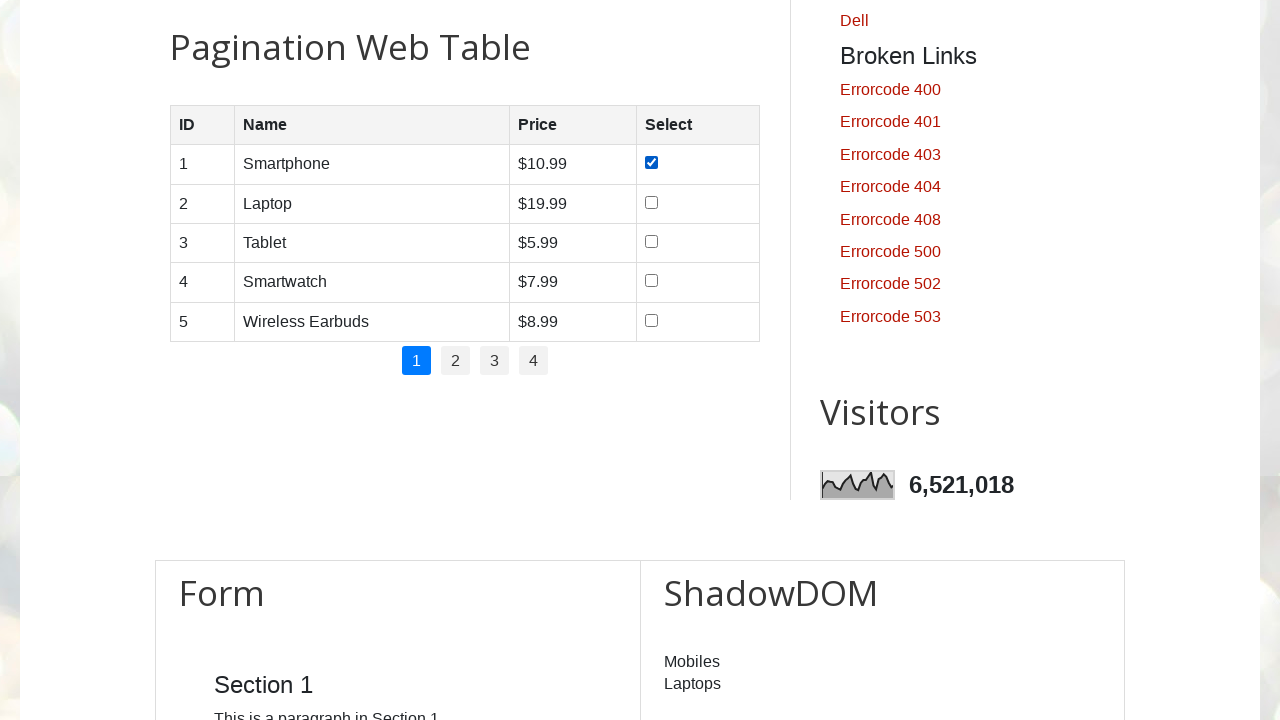

Checked checkbox in row 2 on page 1 at (651, 202) on //table[@id='productTable']/tbody/tr[2]/td[4]/input
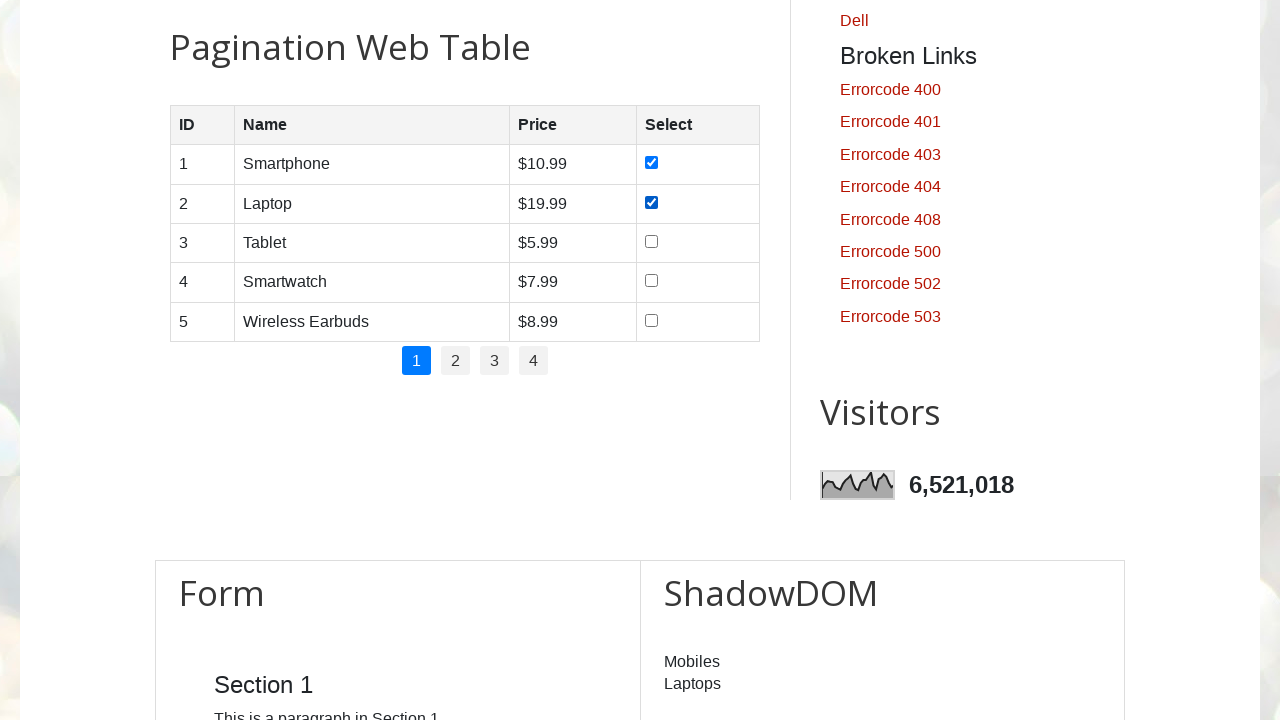

Waited after checkbox selection
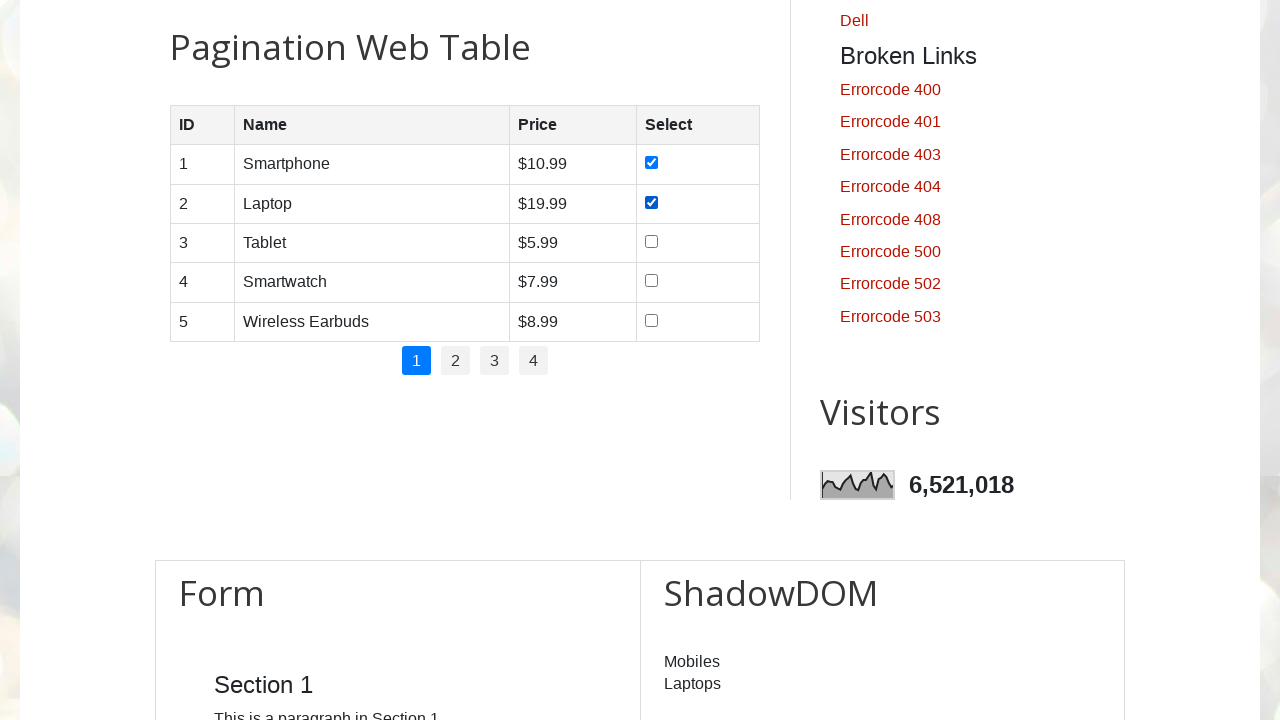

Checked checkbox in row 3 on page 1 at (651, 241) on //table[@id='productTable']/tbody/tr[3]/td[4]/input
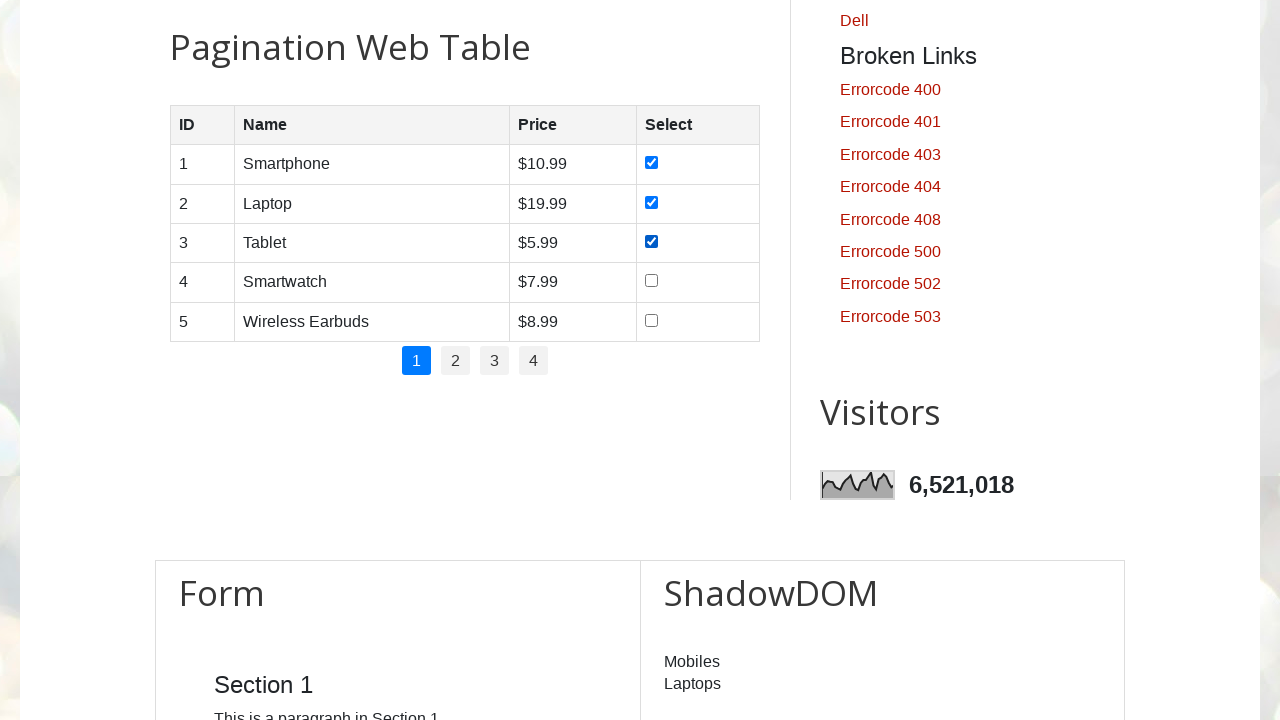

Waited after checkbox selection
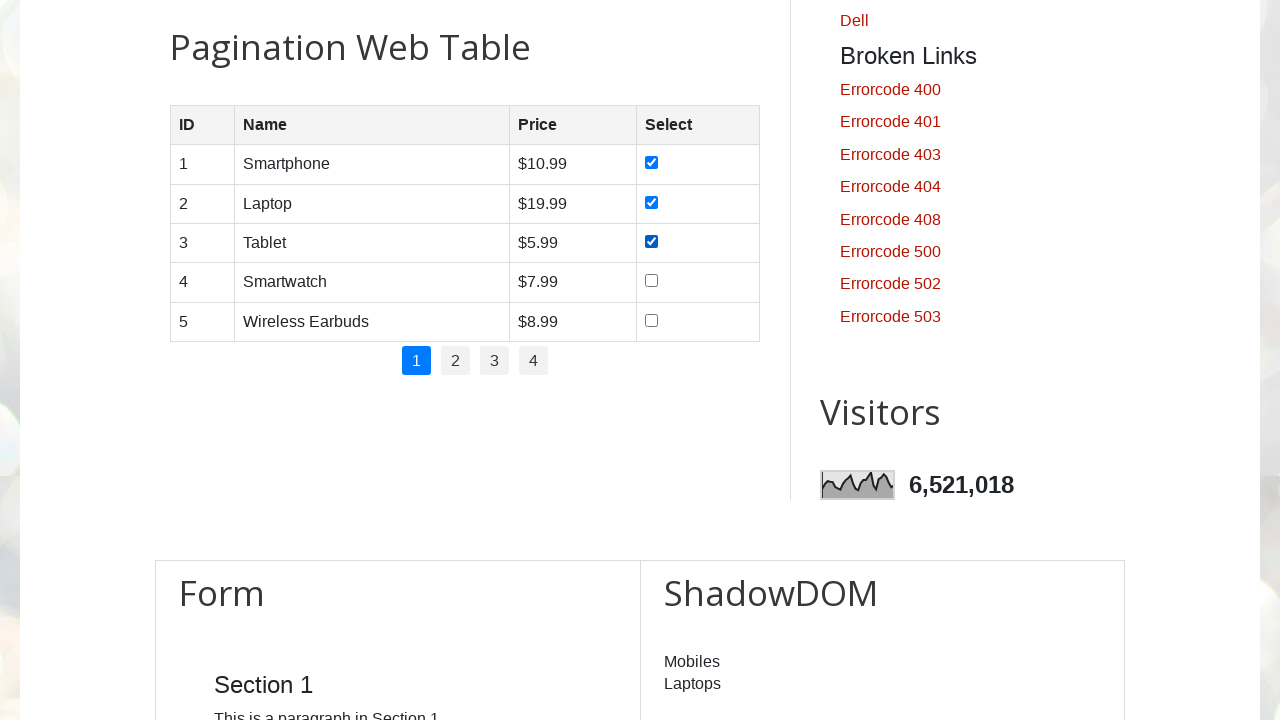

Checked checkbox in row 4 on page 1 at (651, 281) on //table[@id='productTable']/tbody/tr[4]/td[4]/input
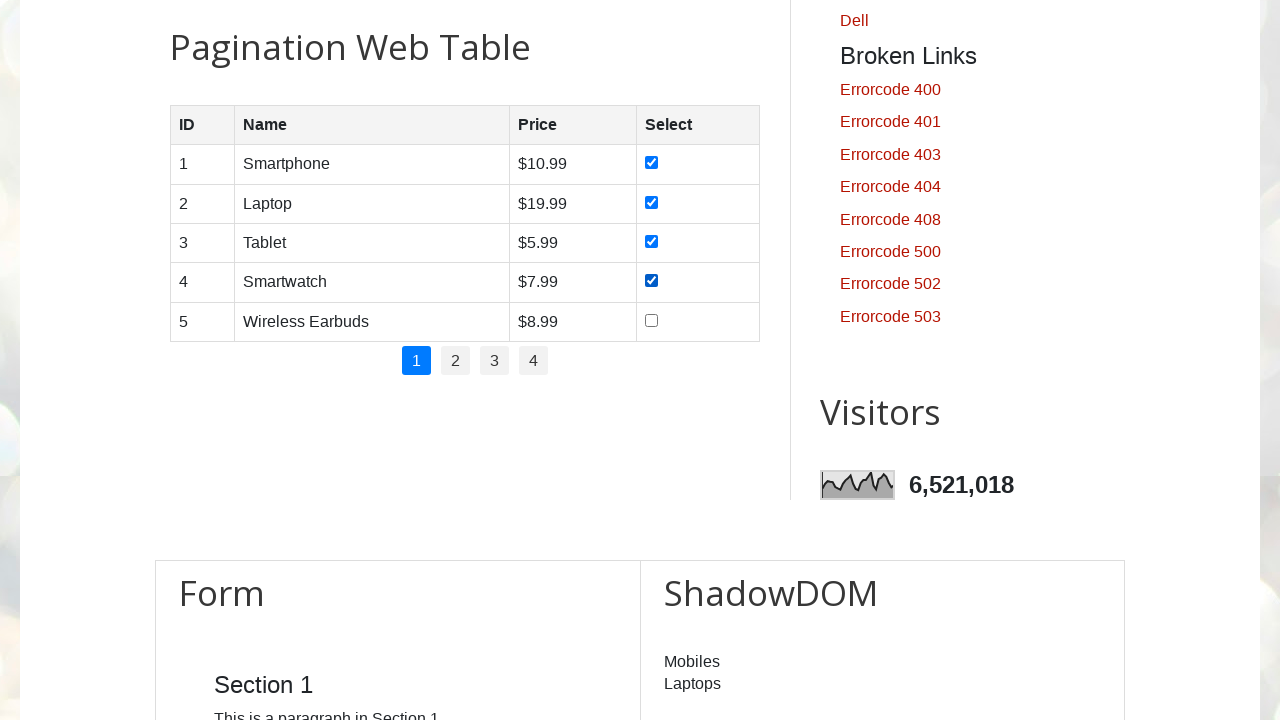

Waited after checkbox selection
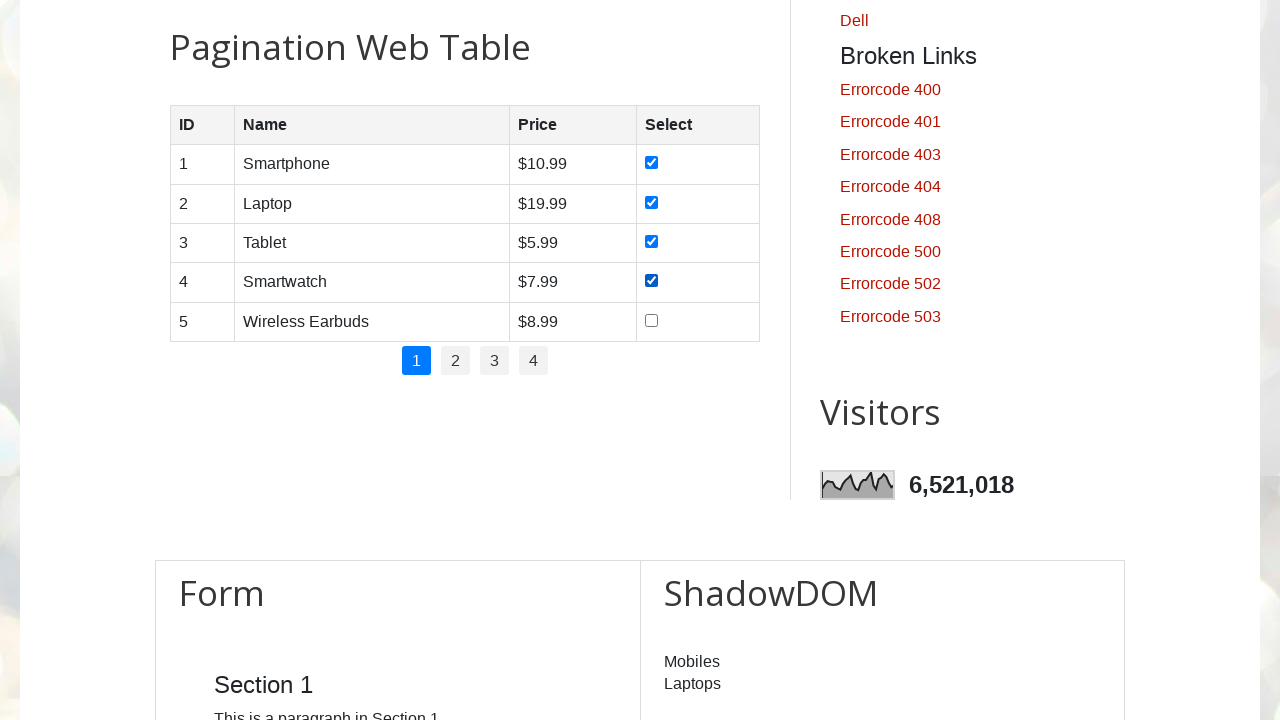

Checked checkbox in row 5 on page 1 at (651, 320) on //table[@id='productTable']/tbody/tr[5]/td[4]/input
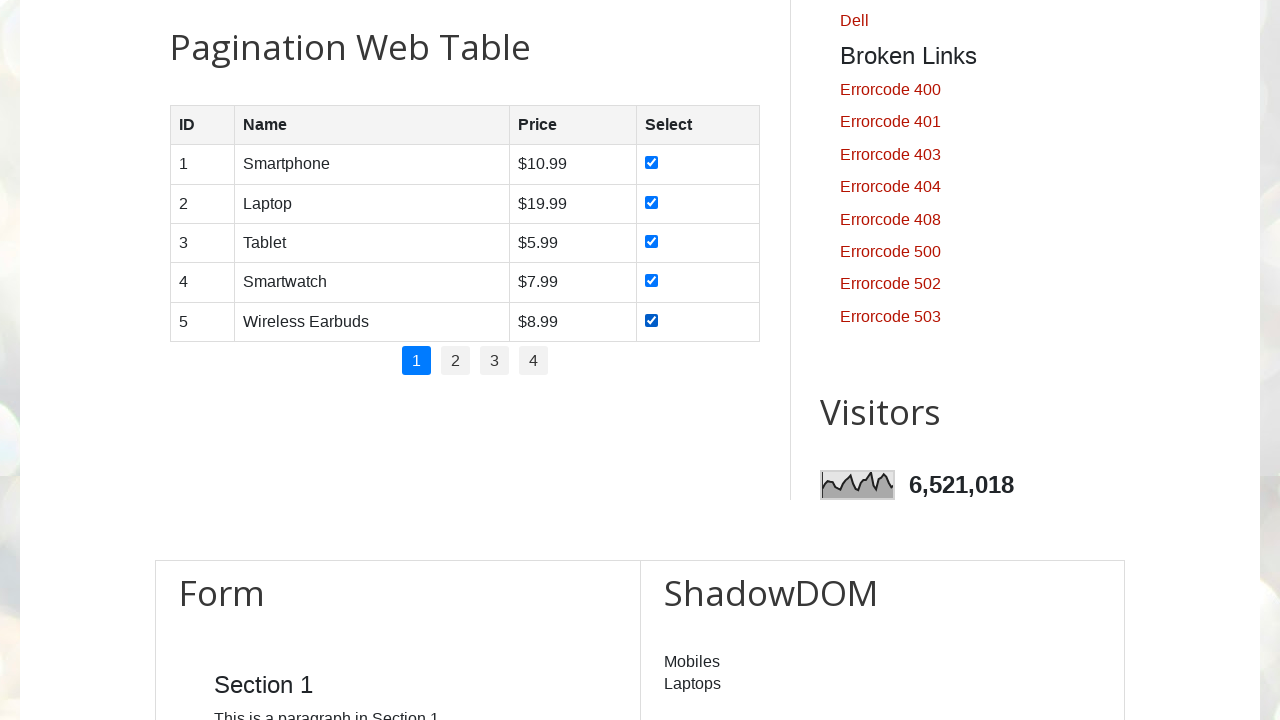

Waited after checkbox selection
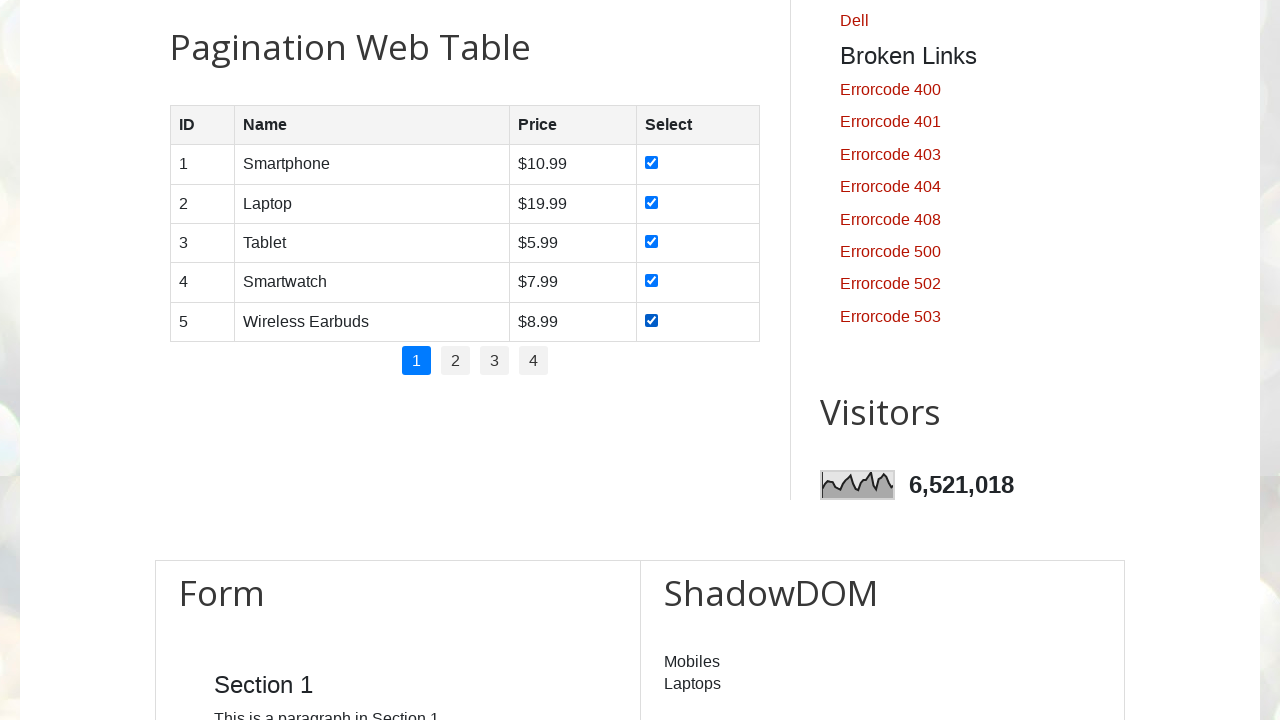

Clicked pagination page 2 of 4 at (456, 361) on xpath=//ul[@id='pagination']/li >> nth=1
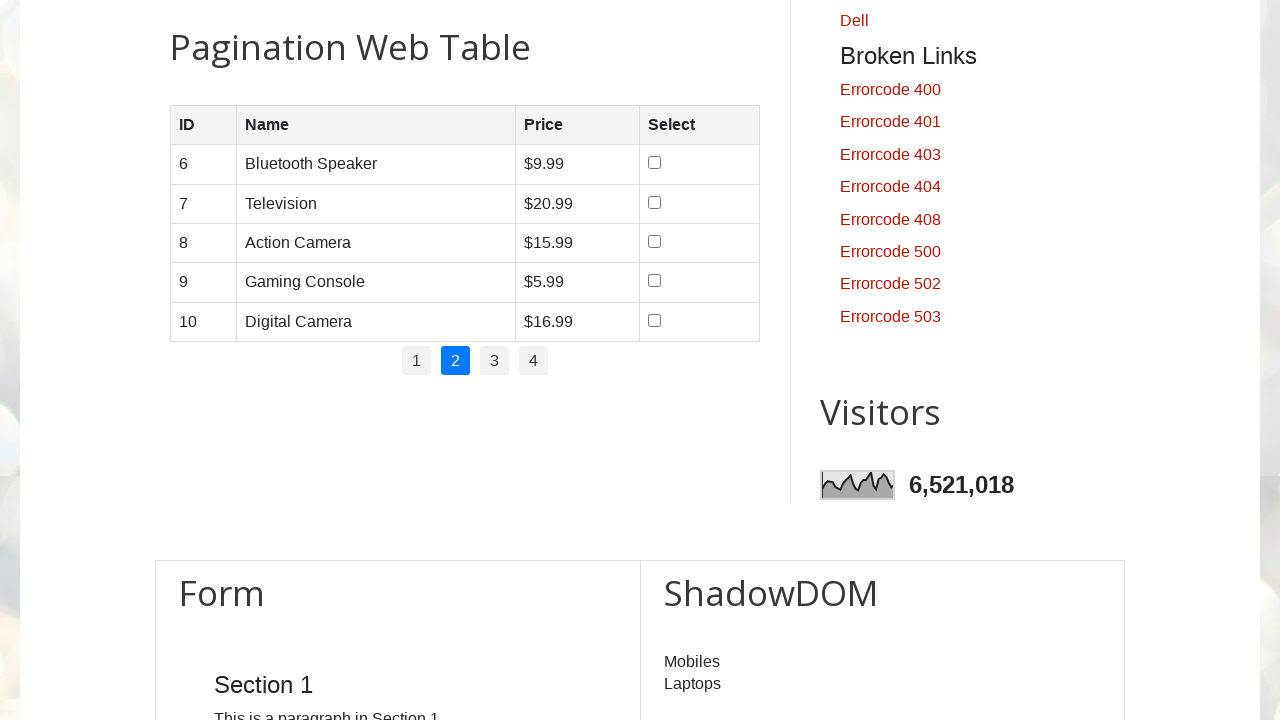

Waited for page to load after pagination click
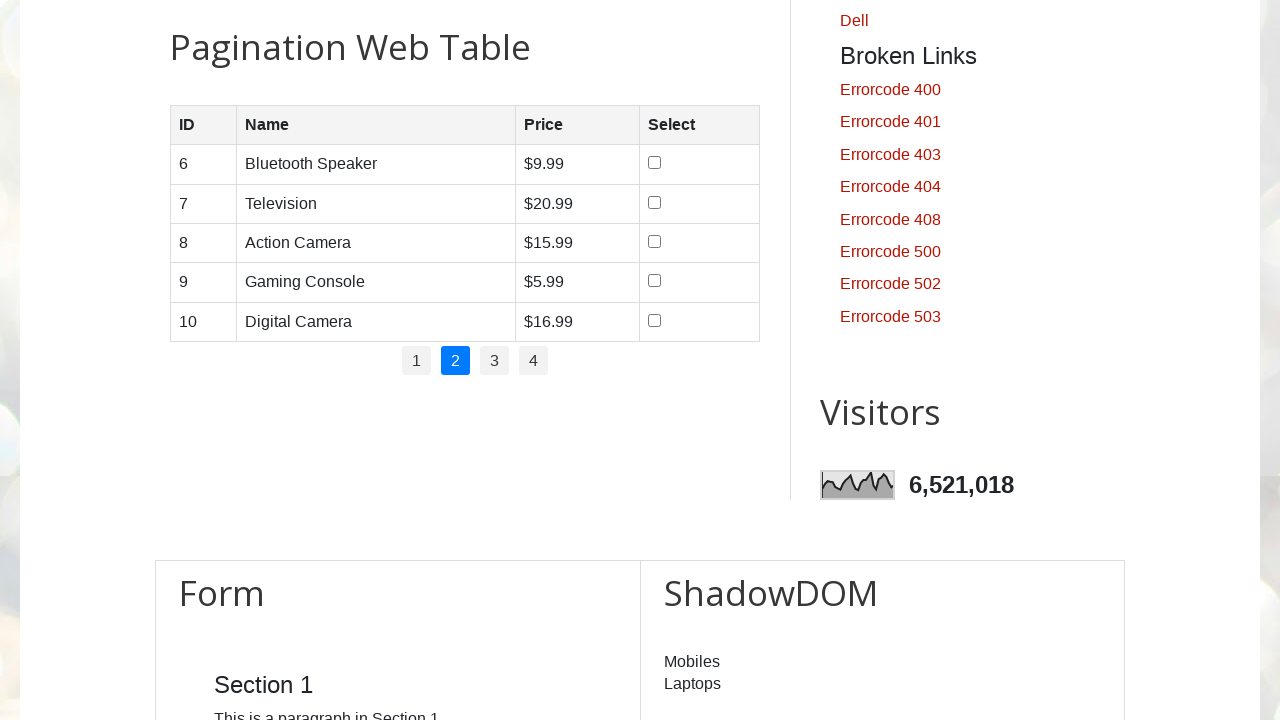

Re-counted rows on current page: 5 rows
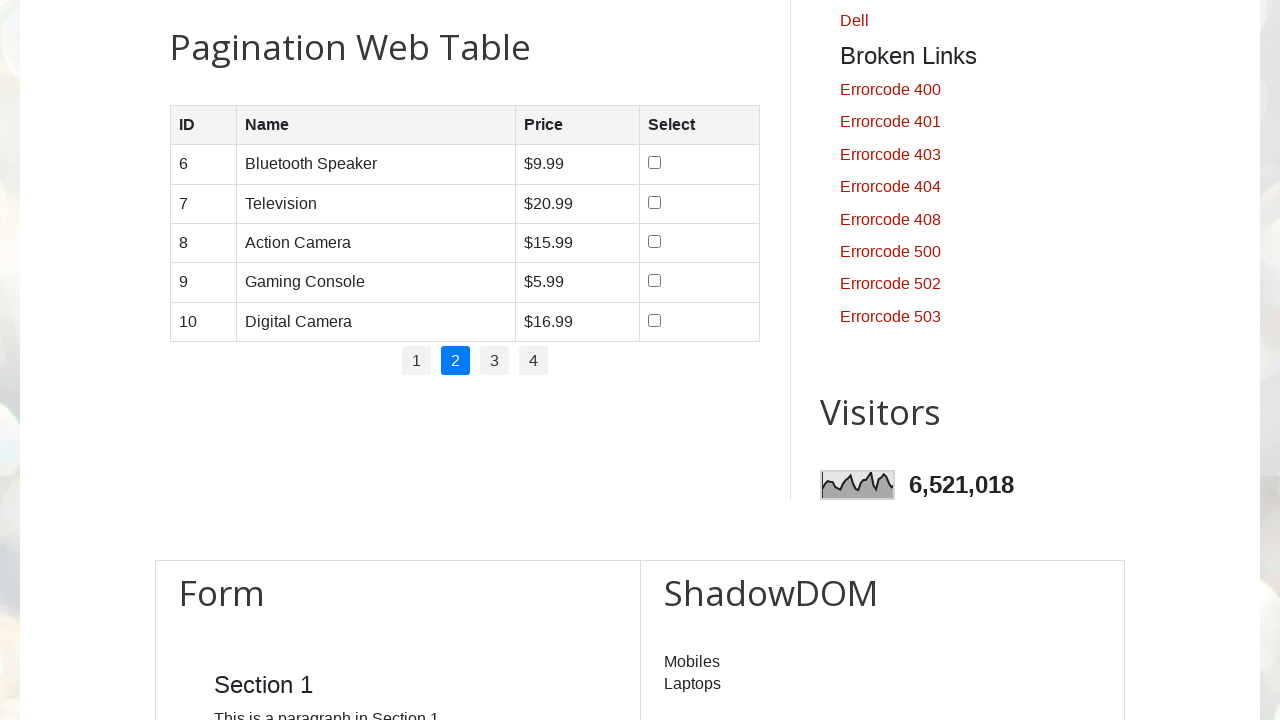

Checked checkbox in row 1 on page 2 at (654, 163) on //table[@id='productTable']/tbody/tr[1]/td[4]/input
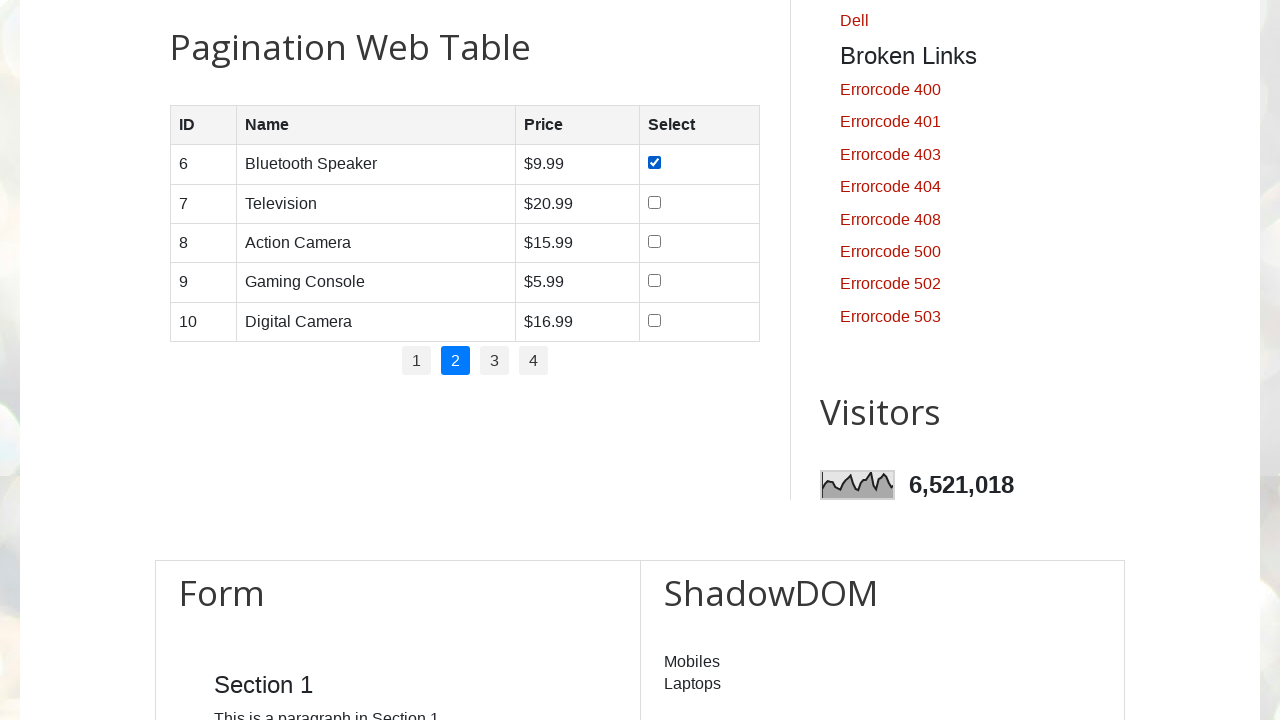

Waited after checkbox selection
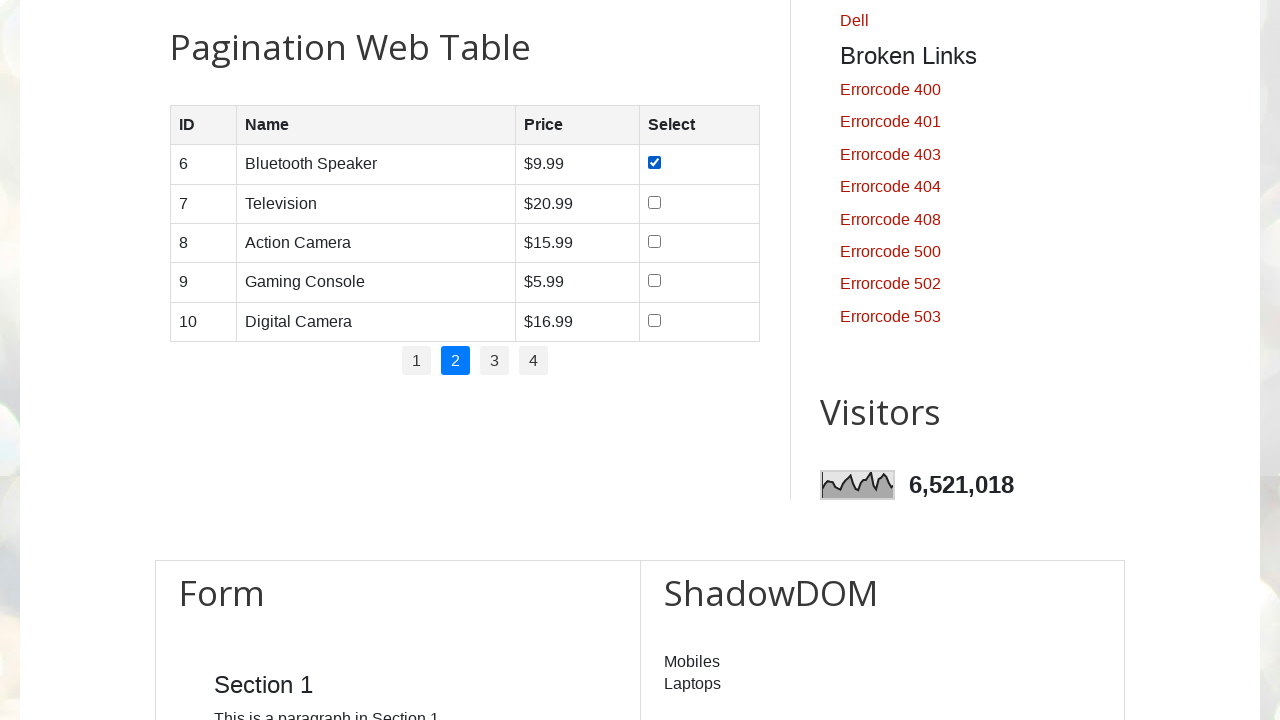

Checked checkbox in row 2 on page 2 at (654, 202) on //table[@id='productTable']/tbody/tr[2]/td[4]/input
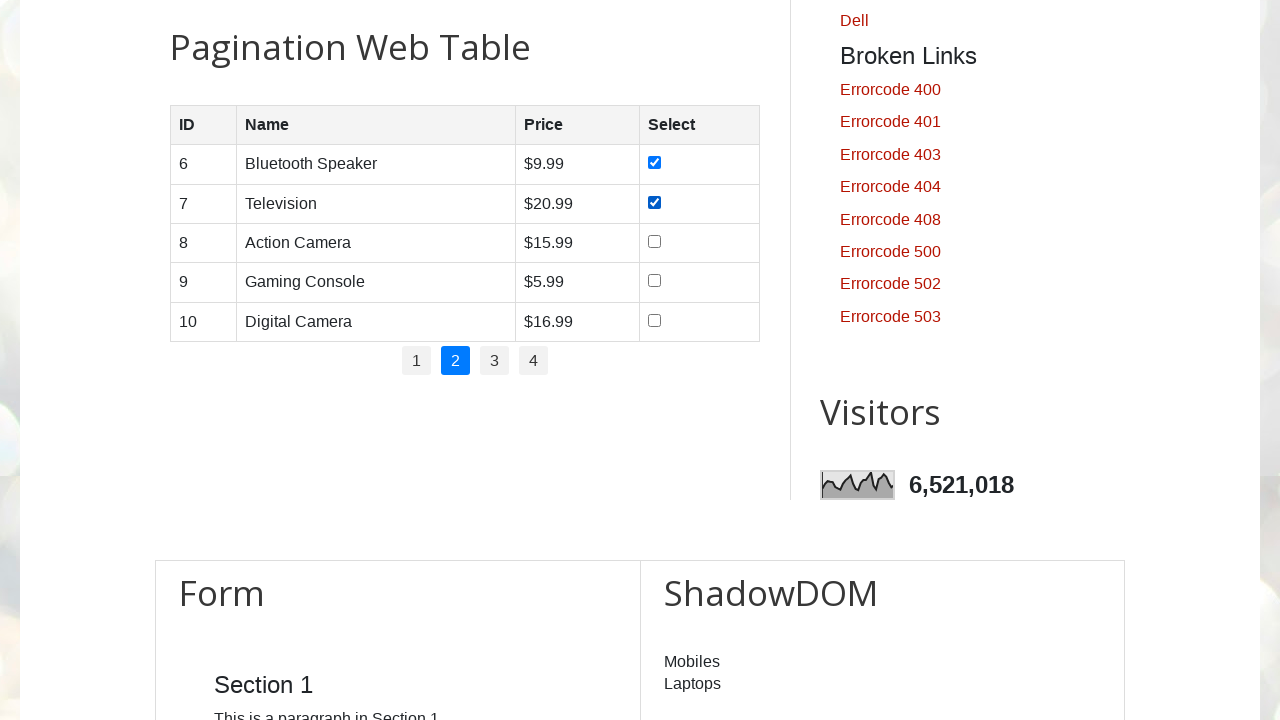

Waited after checkbox selection
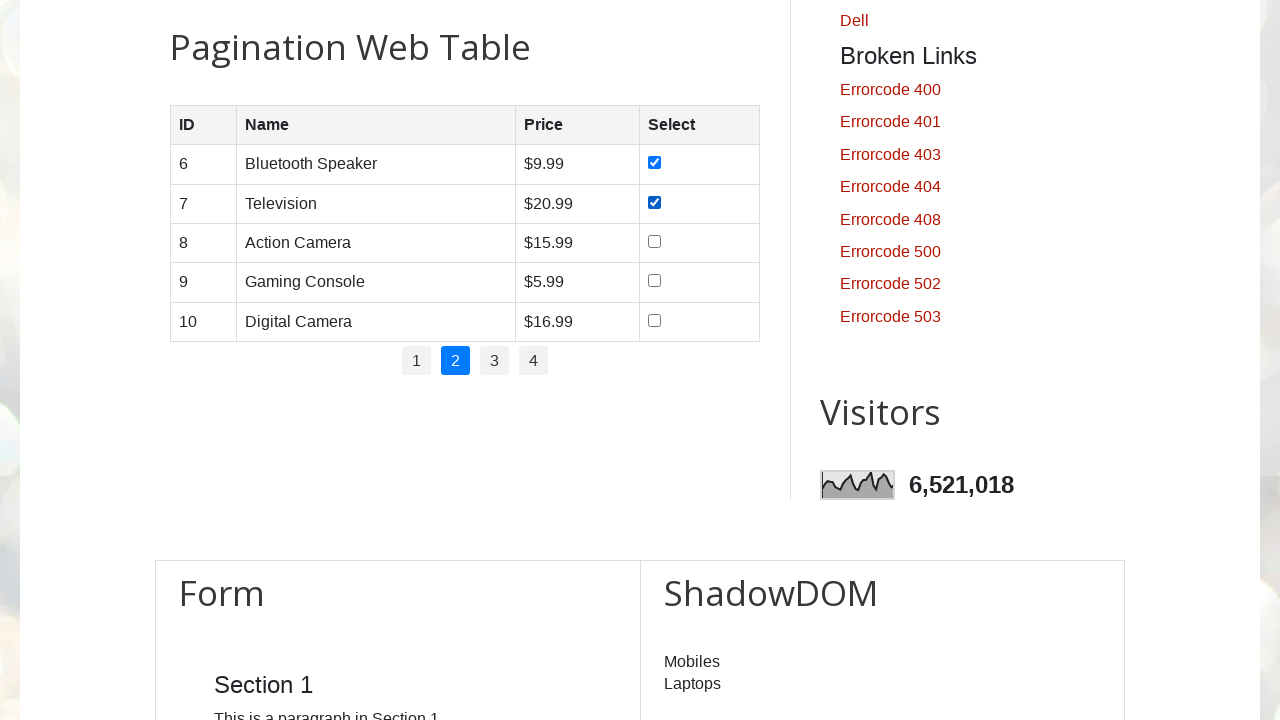

Checked checkbox in row 3 on page 2 at (654, 241) on //table[@id='productTable']/tbody/tr[3]/td[4]/input
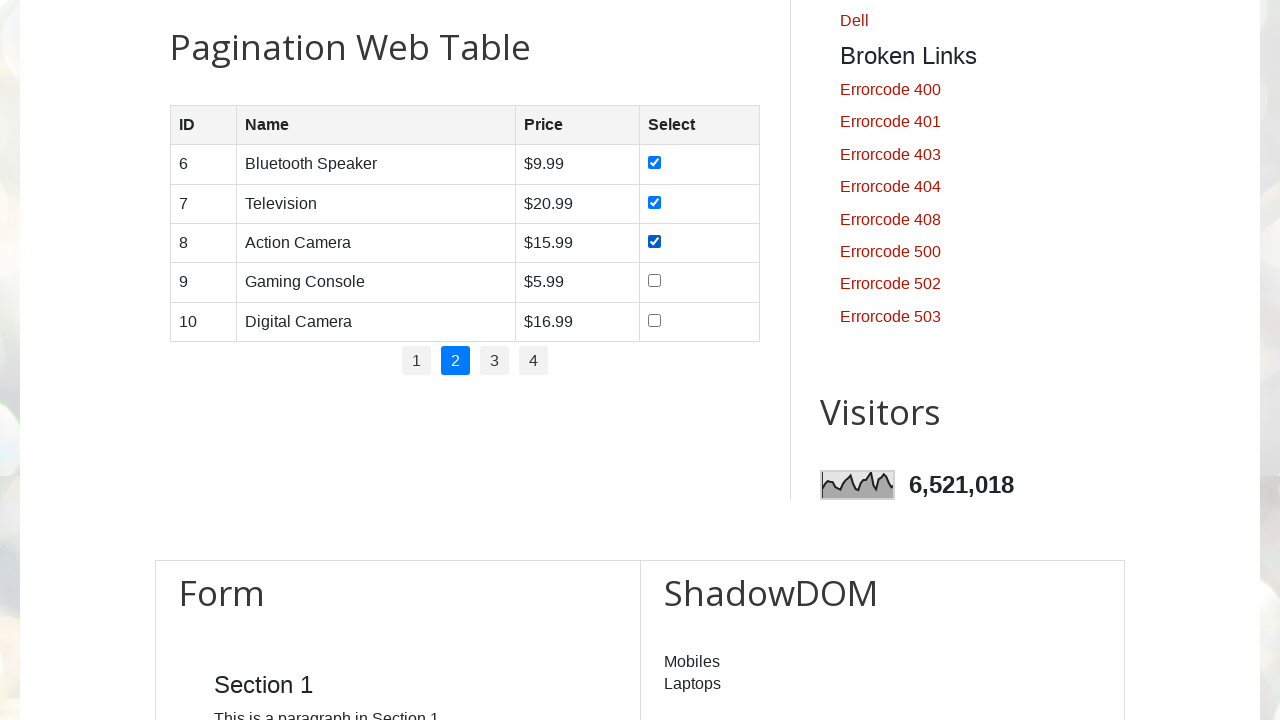

Waited after checkbox selection
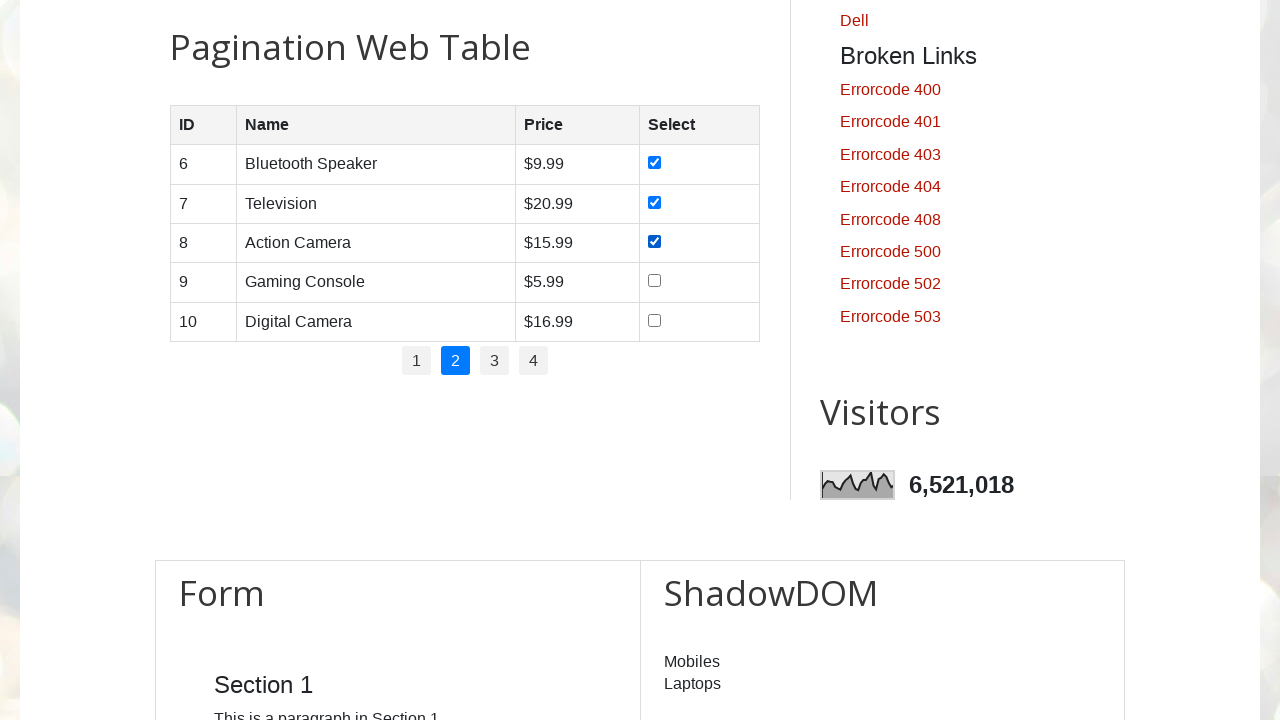

Checked checkbox in row 4 on page 2 at (654, 281) on //table[@id='productTable']/tbody/tr[4]/td[4]/input
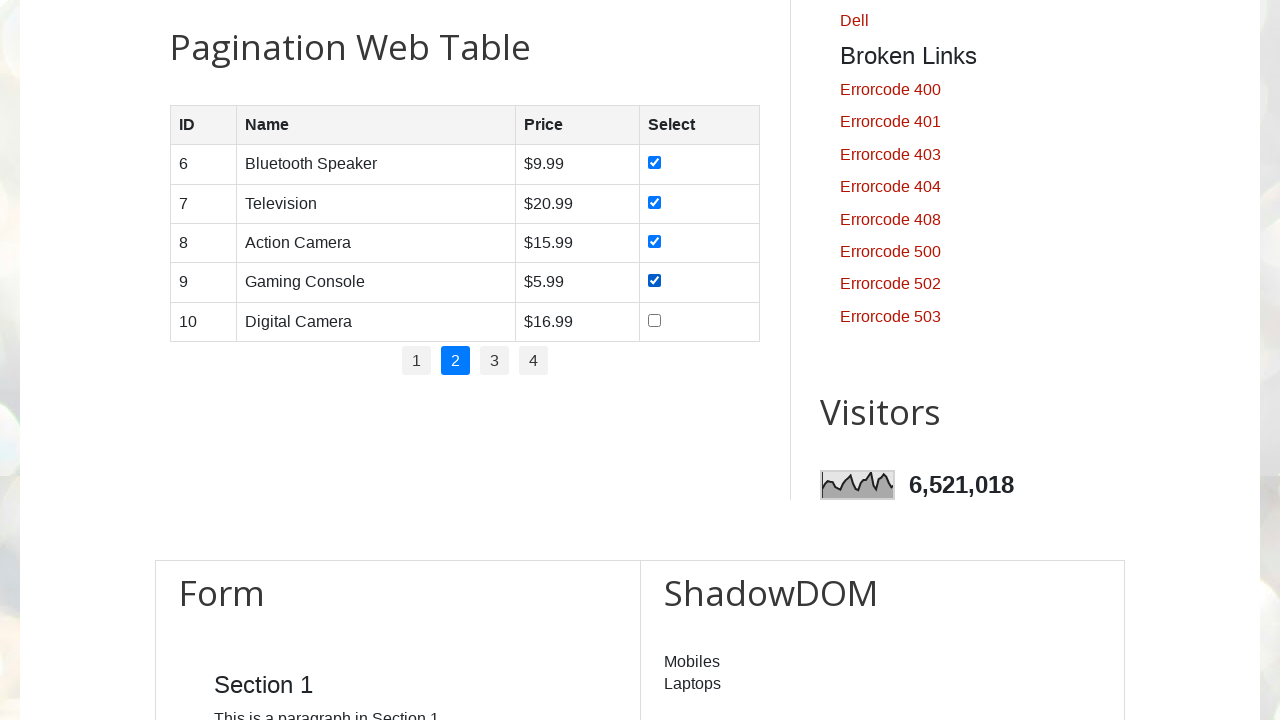

Waited after checkbox selection
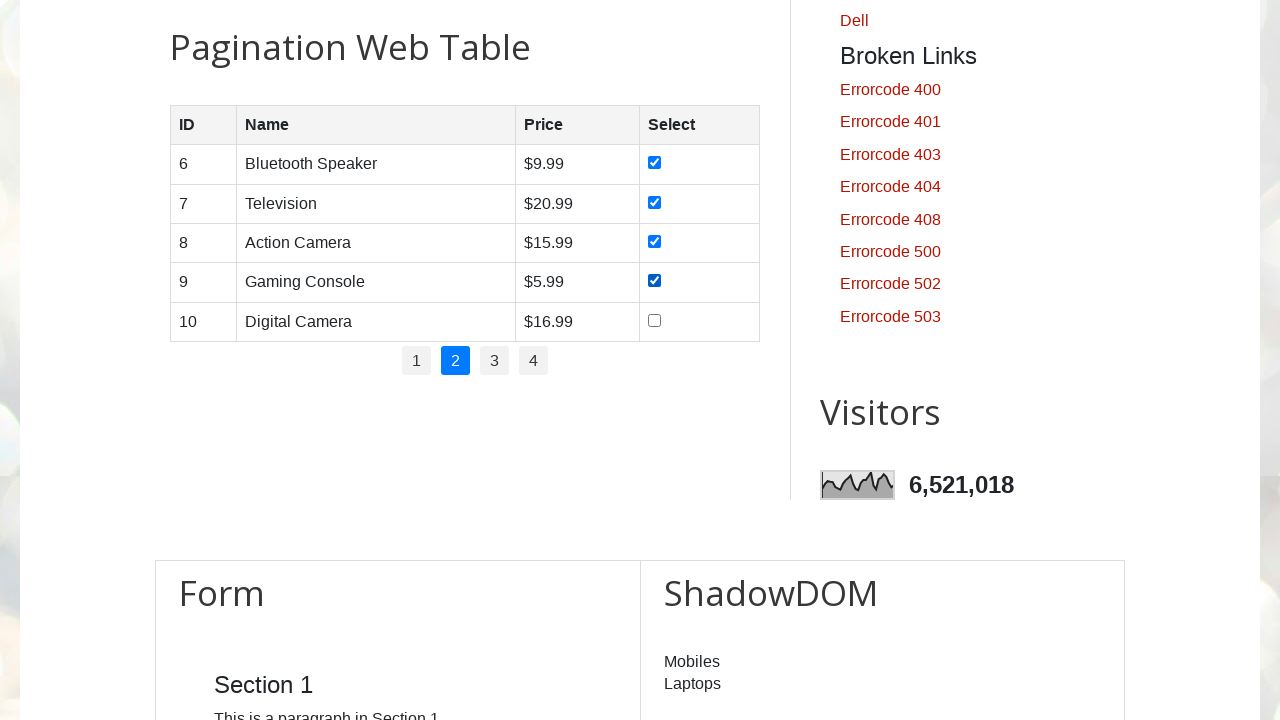

Checked checkbox in row 5 on page 2 at (654, 320) on //table[@id='productTable']/tbody/tr[5]/td[4]/input
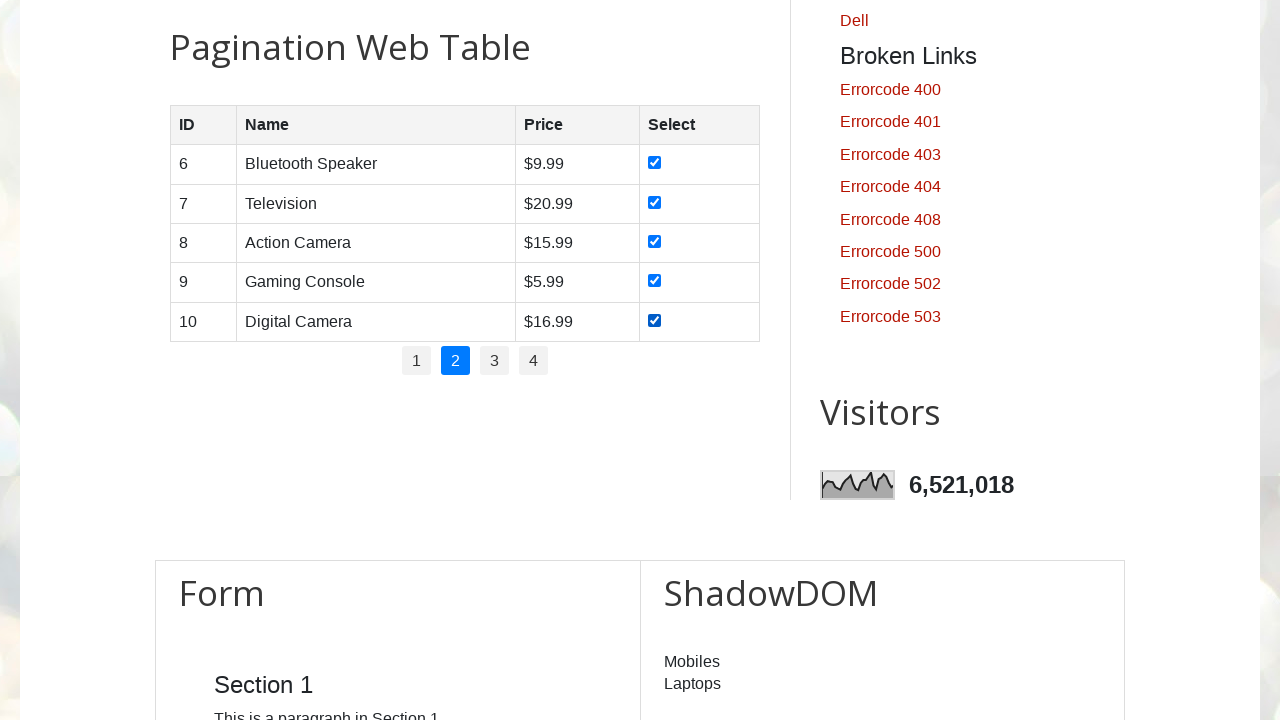

Waited after checkbox selection
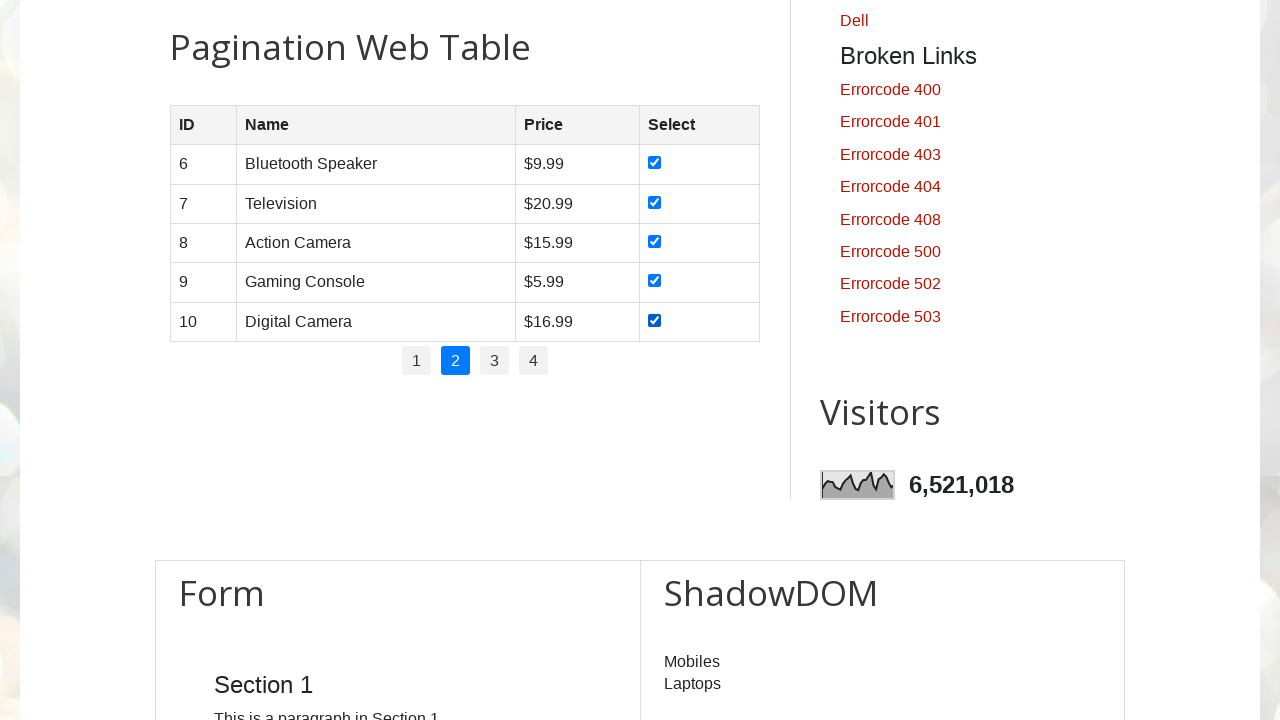

Clicked pagination page 3 of 4 at (494, 361) on xpath=//ul[@id='pagination']/li >> nth=2
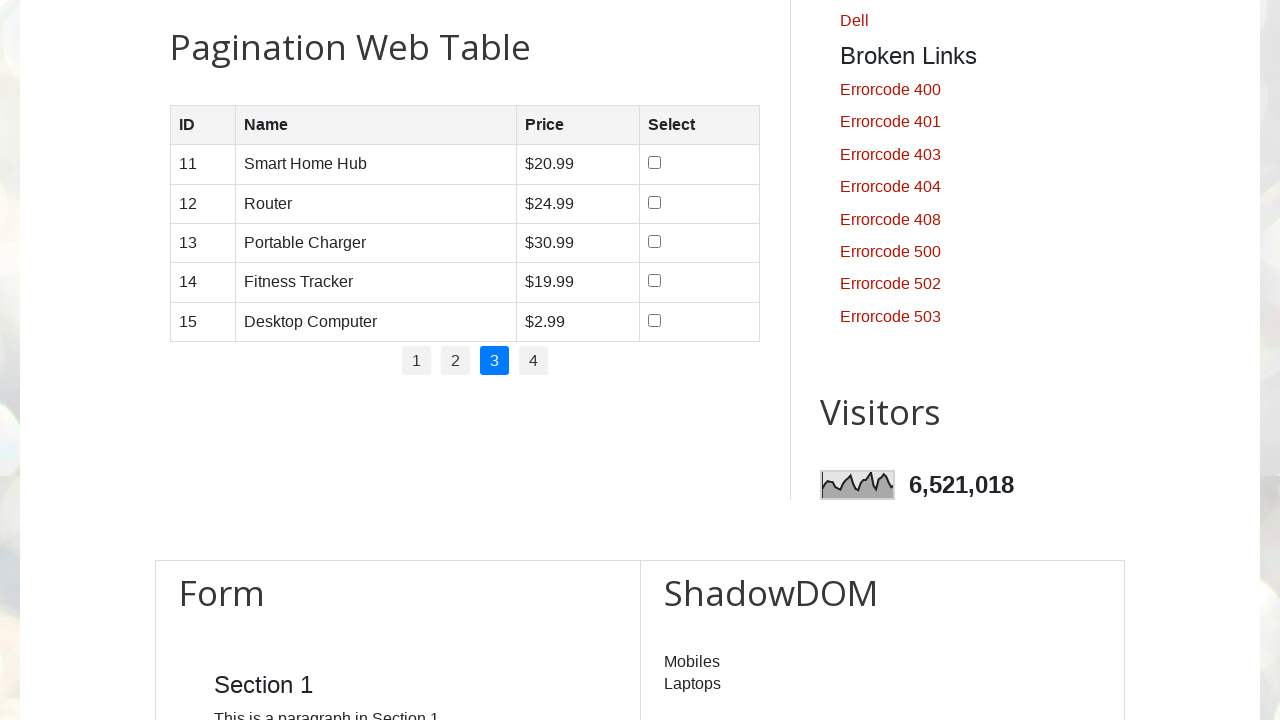

Waited for page to load after pagination click
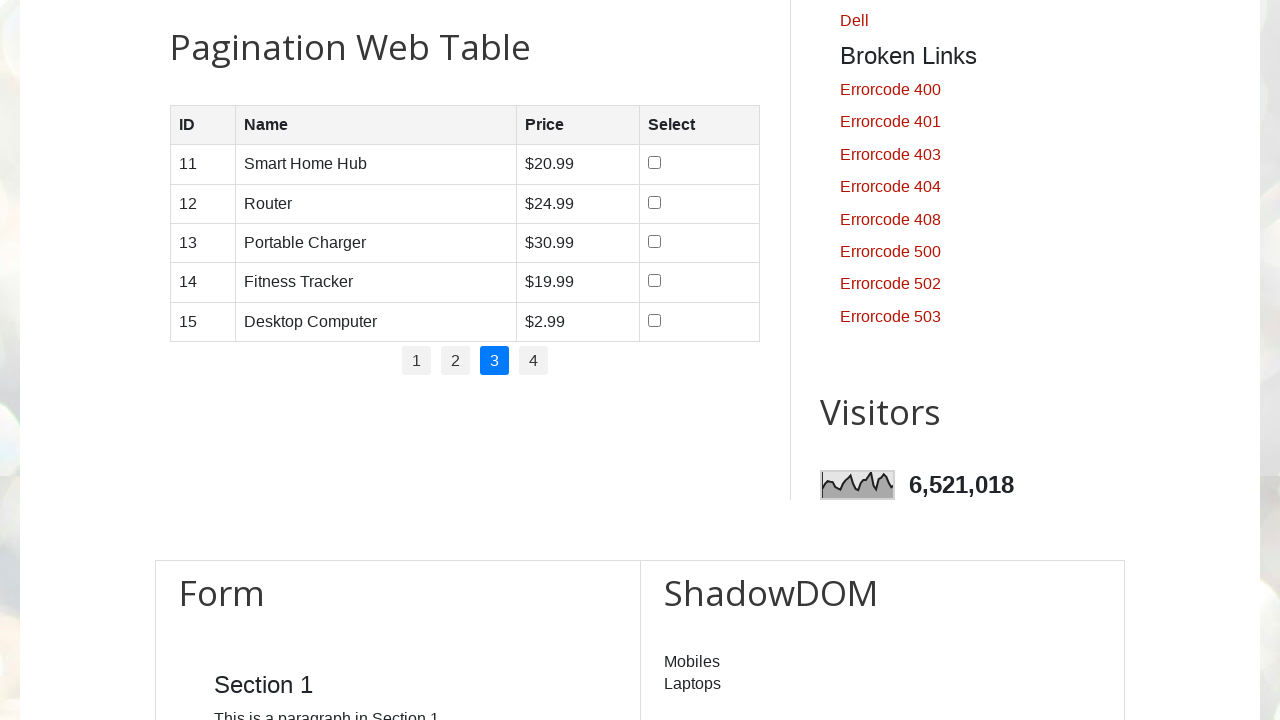

Re-counted rows on current page: 5 rows
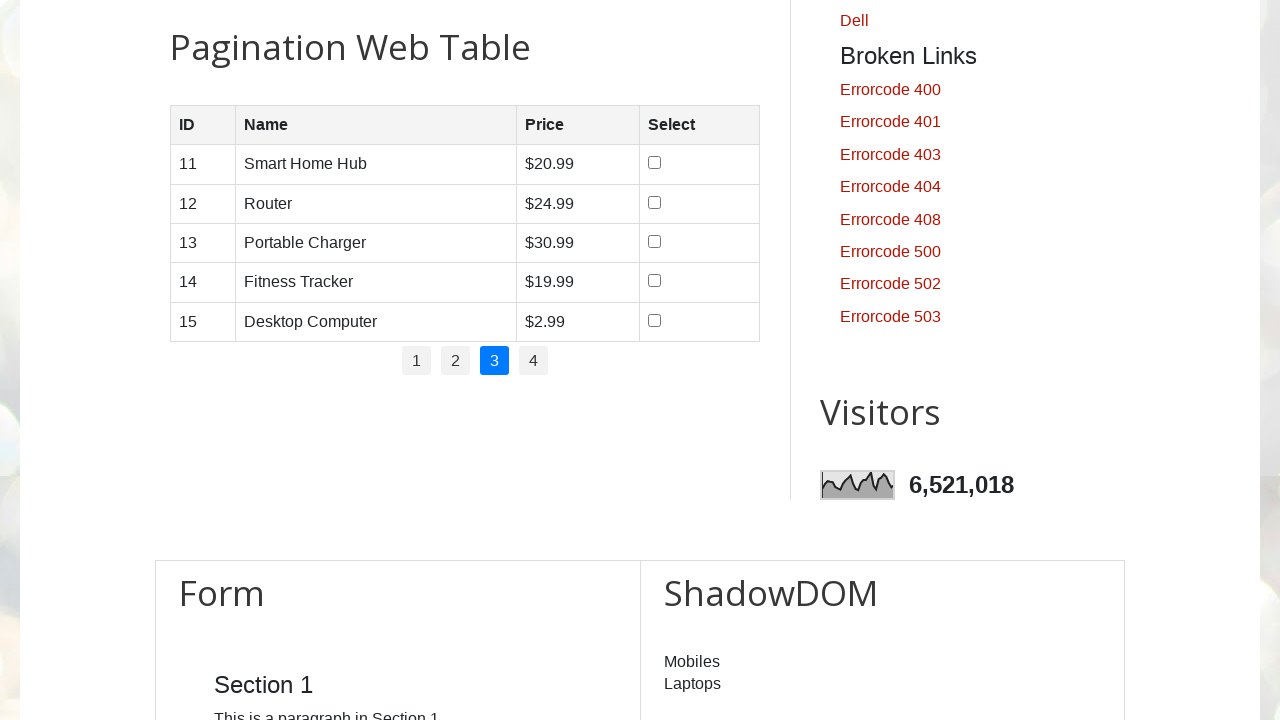

Checked checkbox in row 1 on page 3 at (655, 163) on //table[@id='productTable']/tbody/tr[1]/td[4]/input
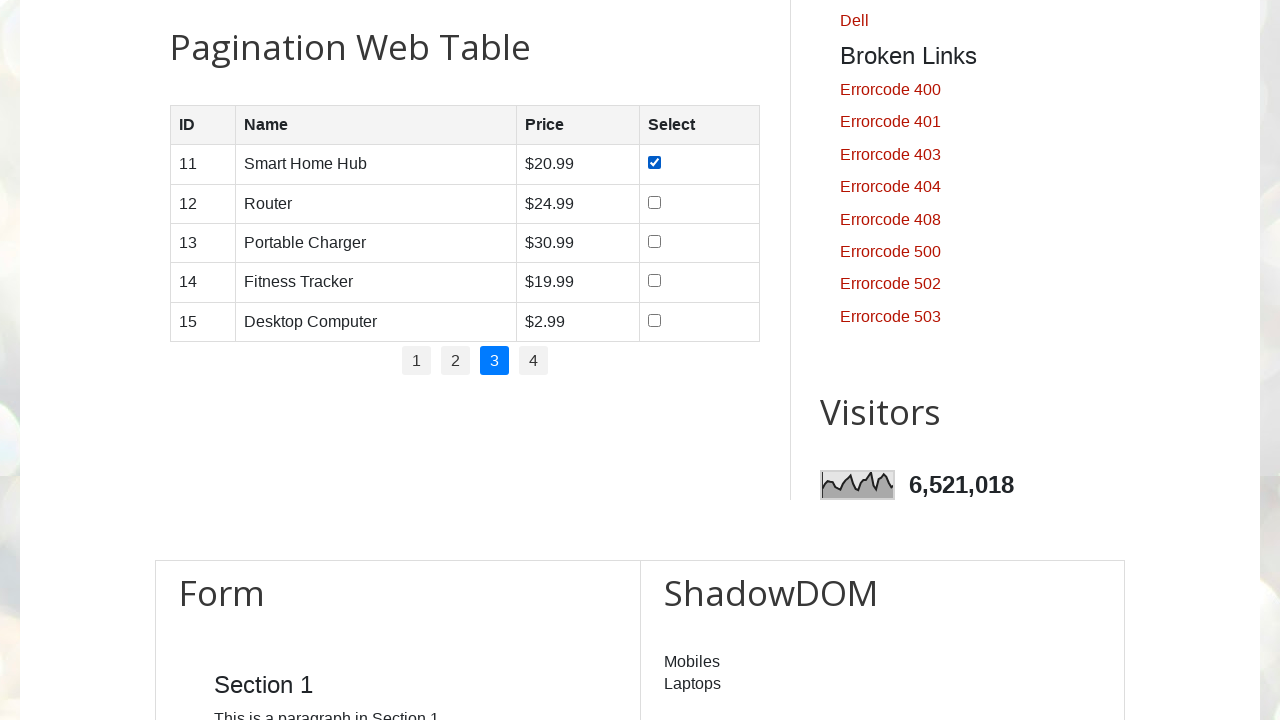

Waited after checkbox selection
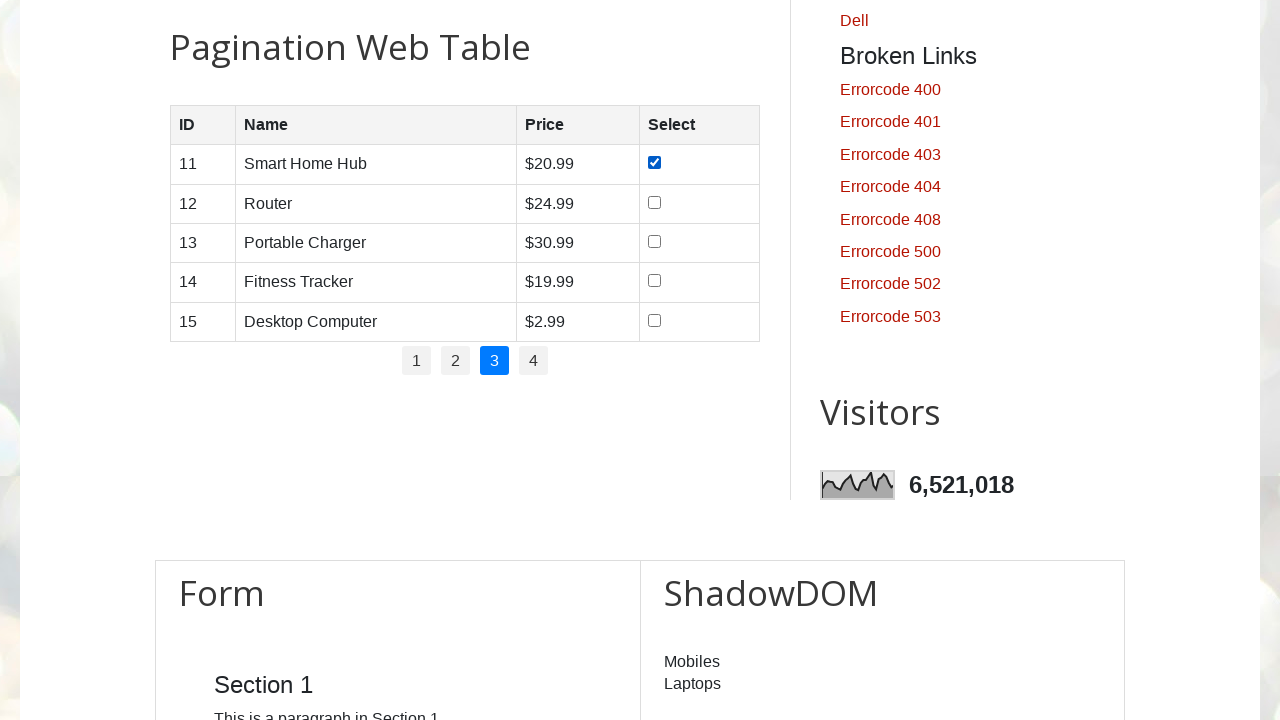

Checked checkbox in row 2 on page 3 at (655, 202) on //table[@id='productTable']/tbody/tr[2]/td[4]/input
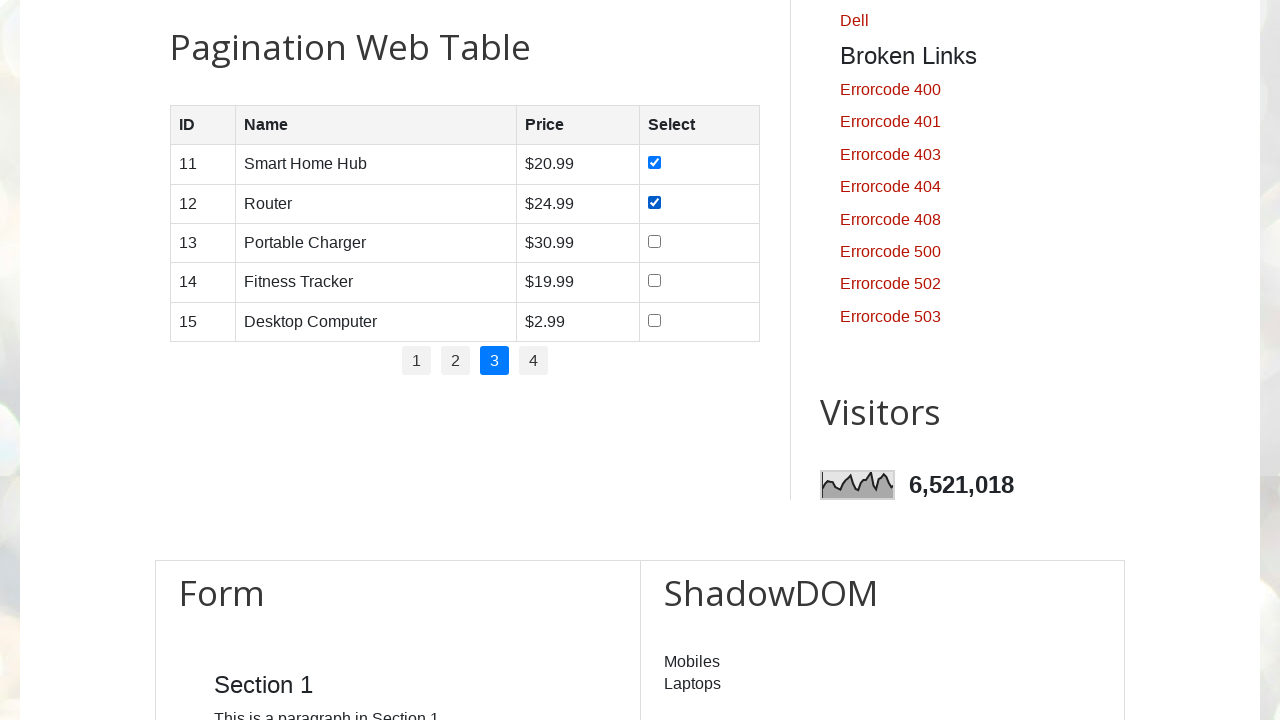

Waited after checkbox selection
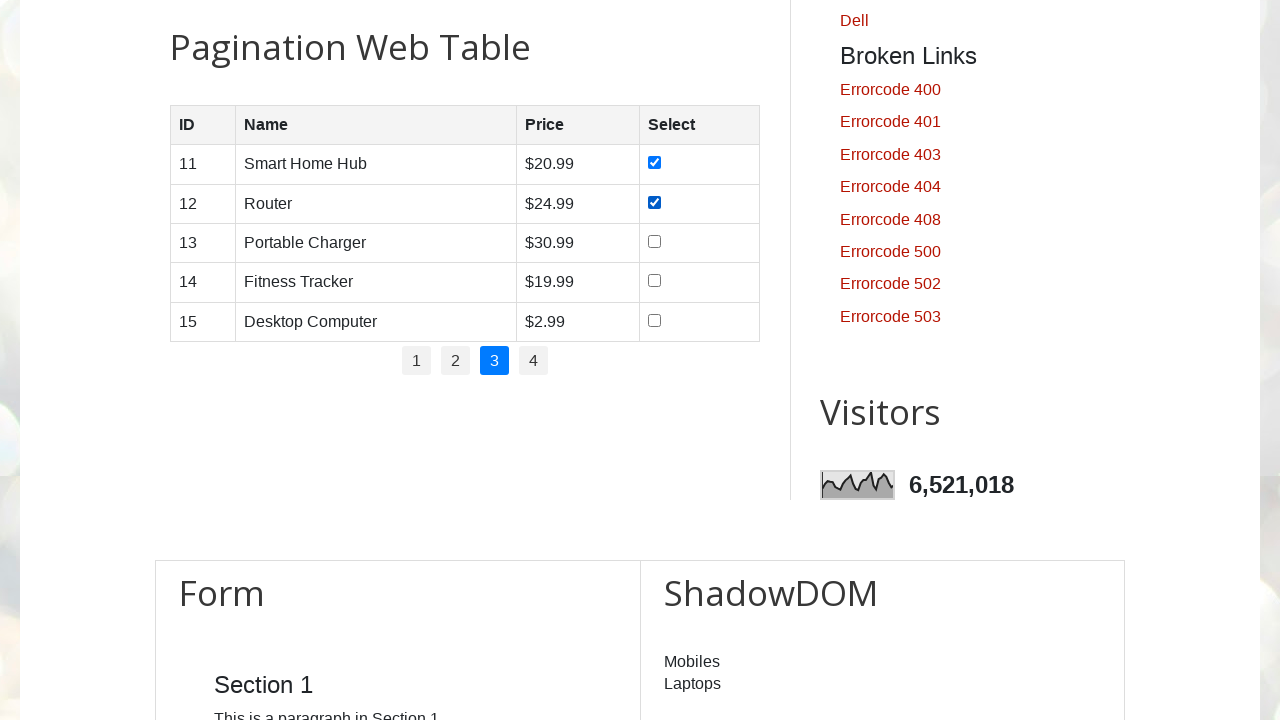

Checked checkbox in row 3 on page 3 at (655, 241) on //table[@id='productTable']/tbody/tr[3]/td[4]/input
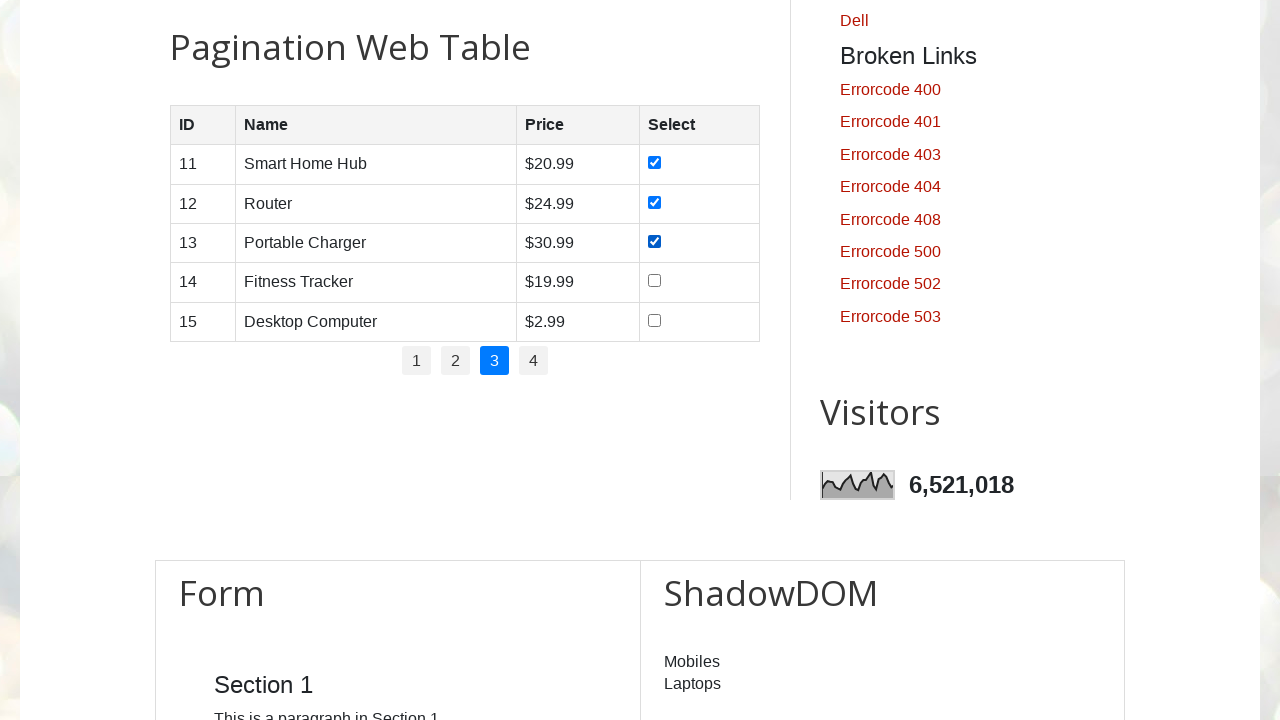

Waited after checkbox selection
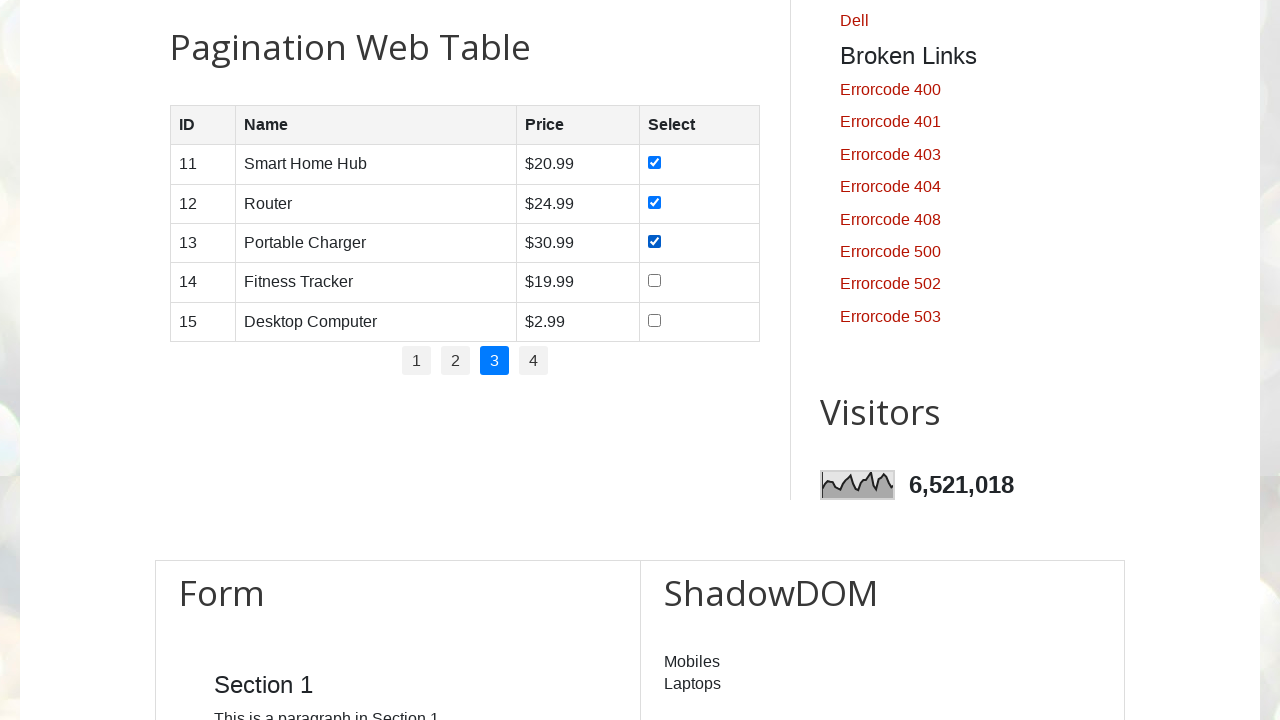

Checked checkbox in row 4 on page 3 at (655, 281) on //table[@id='productTable']/tbody/tr[4]/td[4]/input
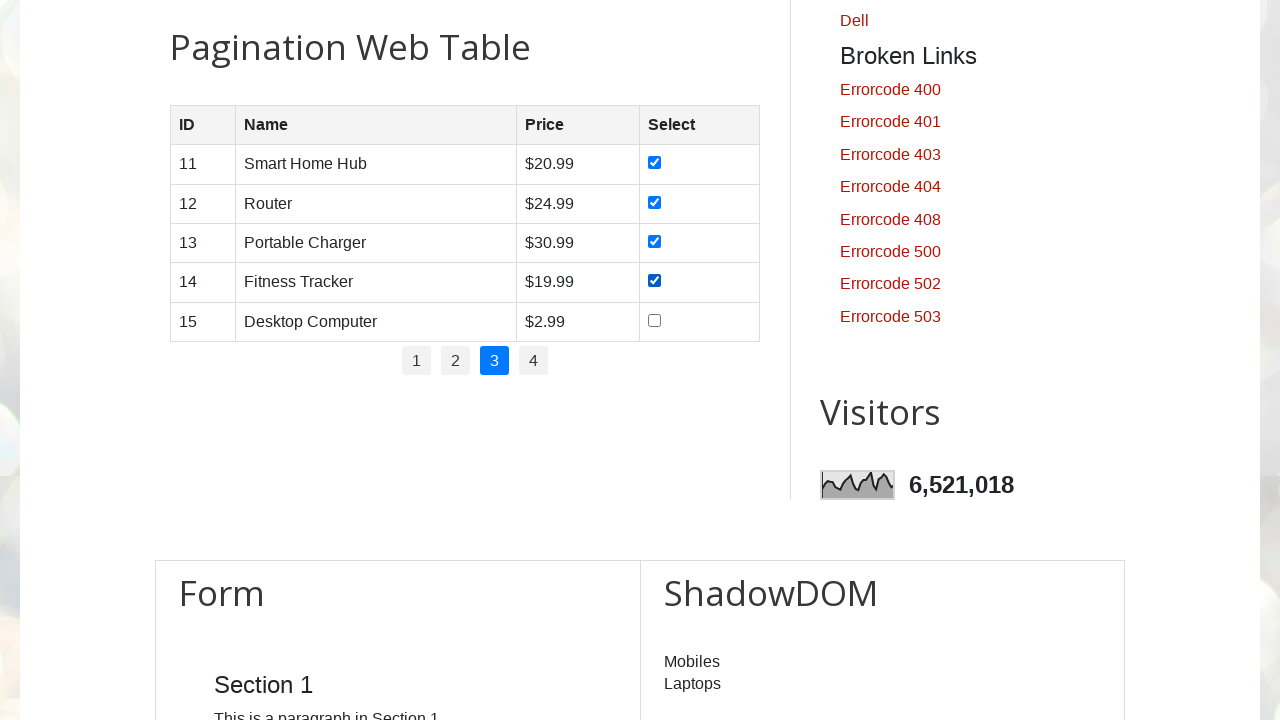

Waited after checkbox selection
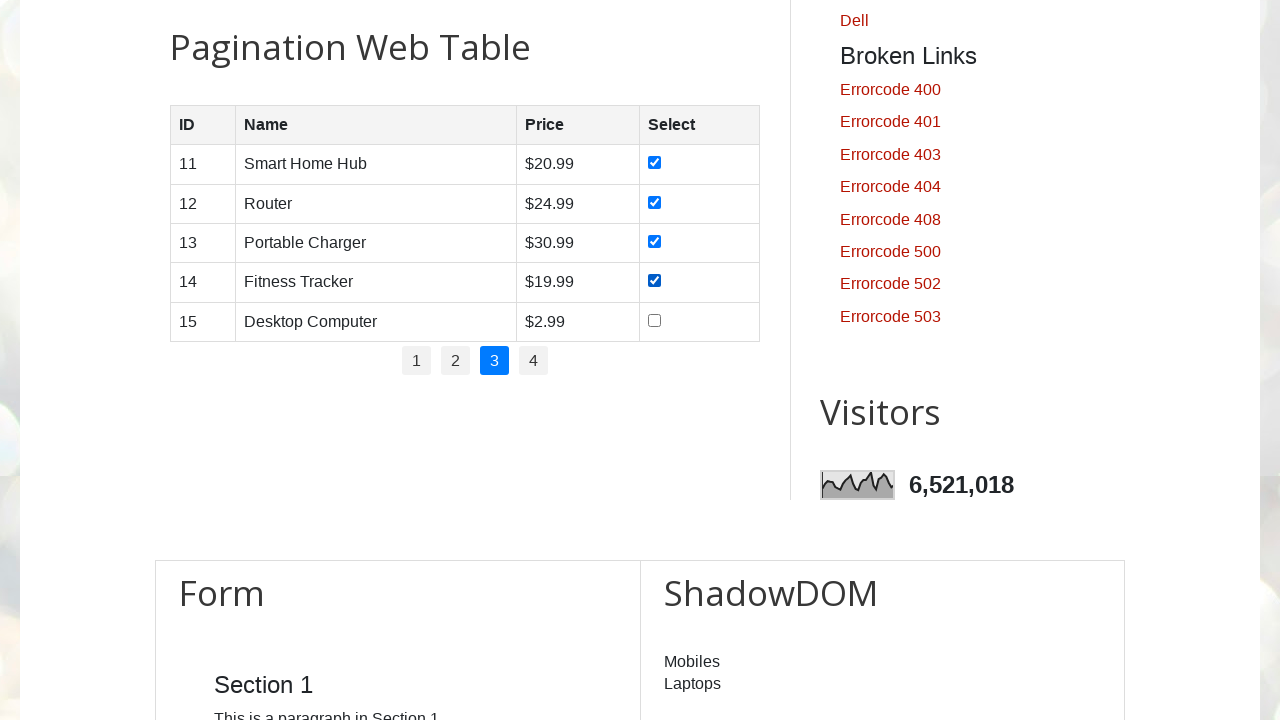

Checked checkbox in row 5 on page 3 at (655, 320) on //table[@id='productTable']/tbody/tr[5]/td[4]/input
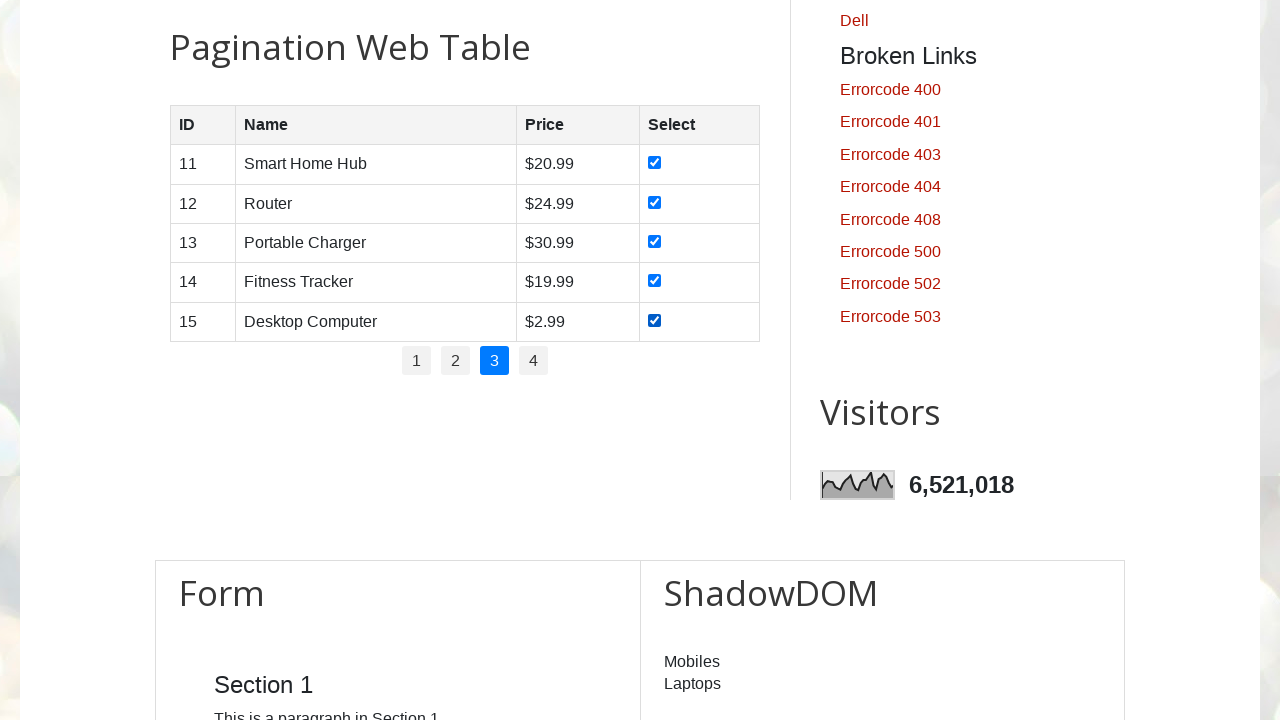

Waited after checkbox selection
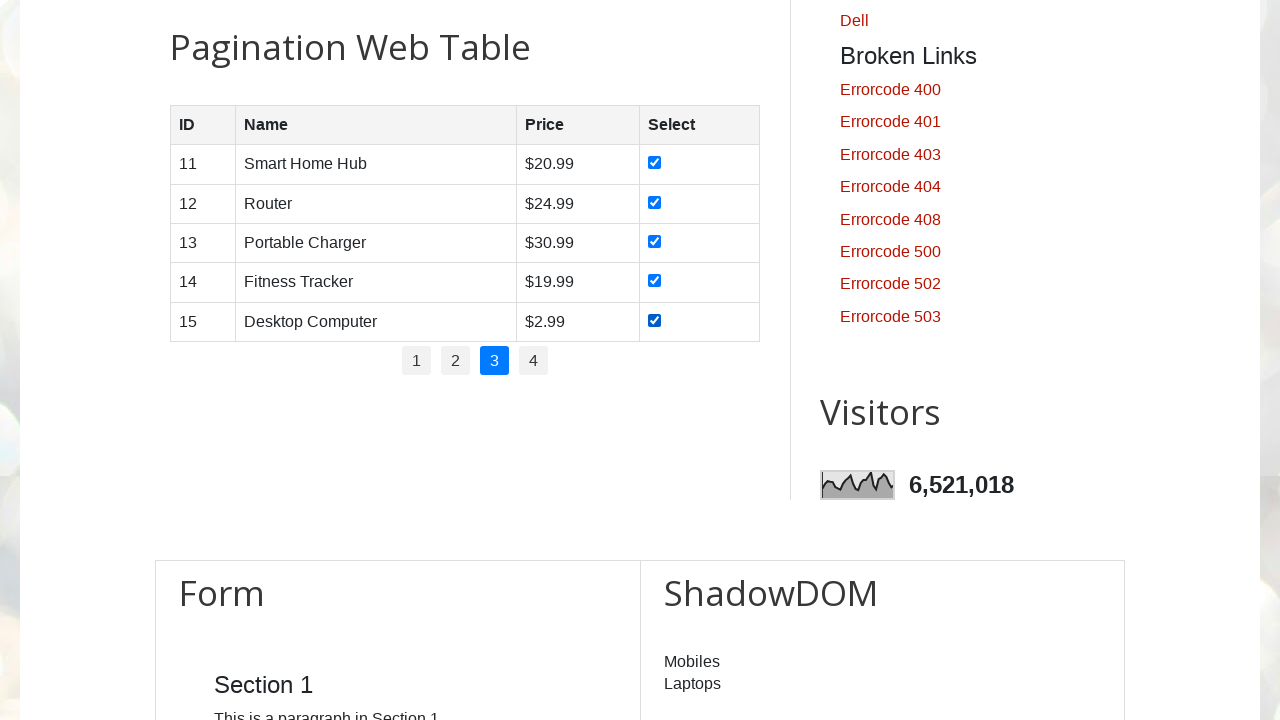

Clicked pagination page 4 of 4 at (534, 361) on xpath=//ul[@id='pagination']/li >> nth=3
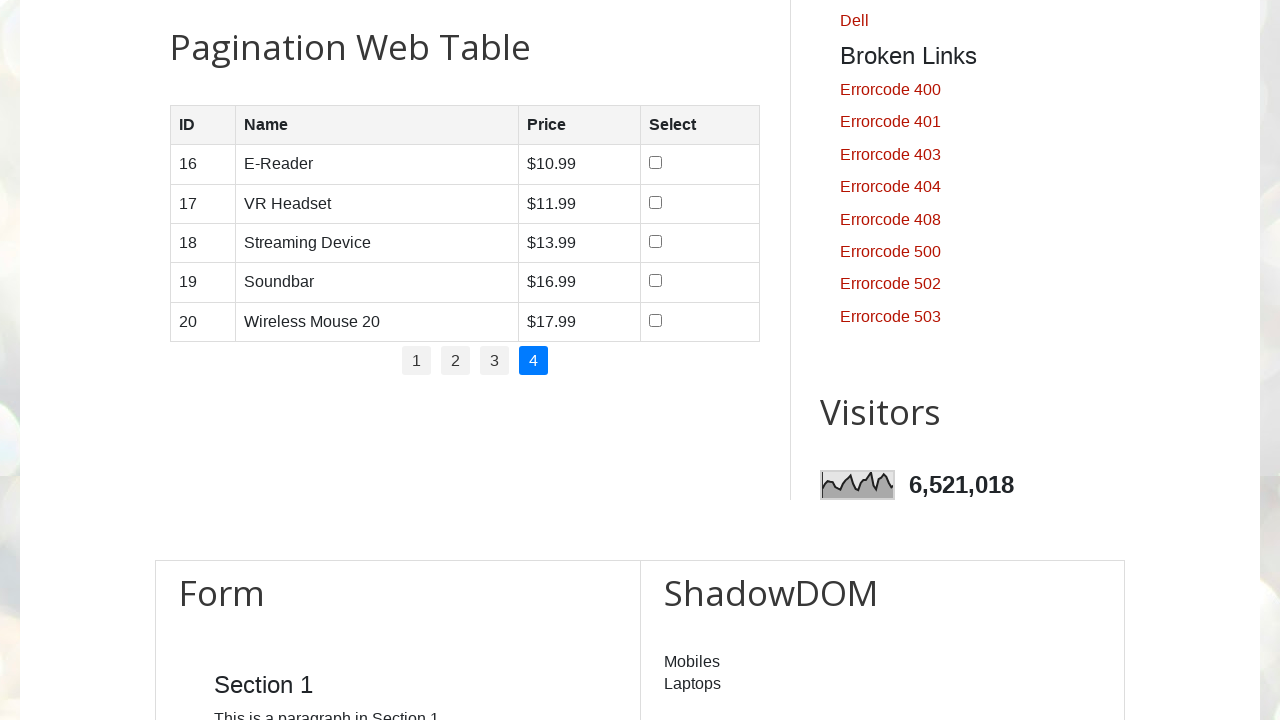

Waited for page to load after pagination click
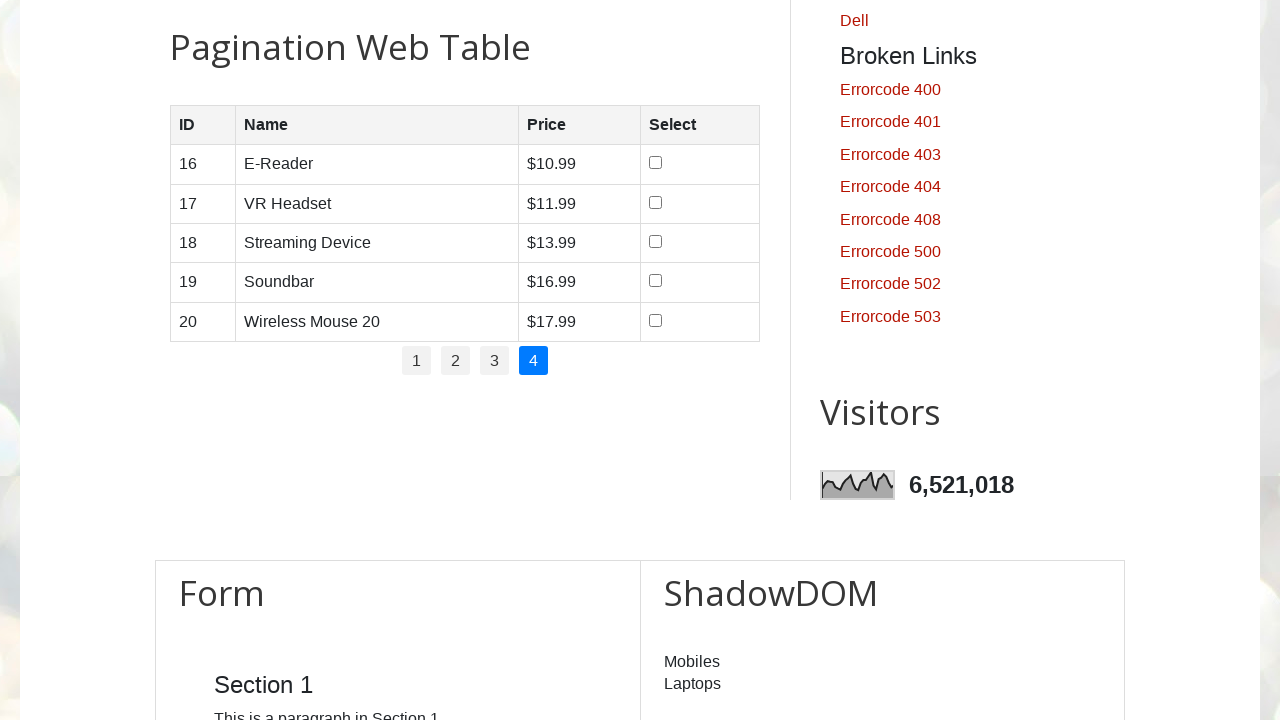

Re-counted rows on current page: 5 rows
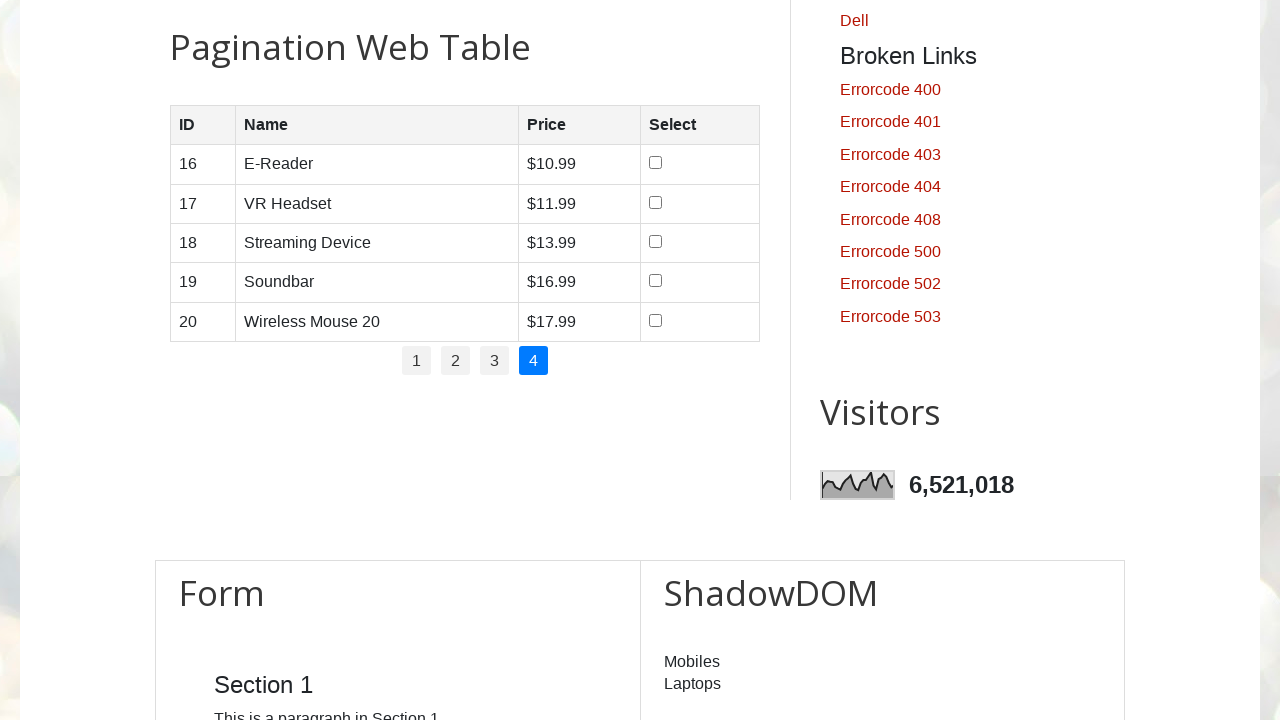

Checked checkbox in row 1 on page 4 at (656, 163) on //table[@id='productTable']/tbody/tr[1]/td[4]/input
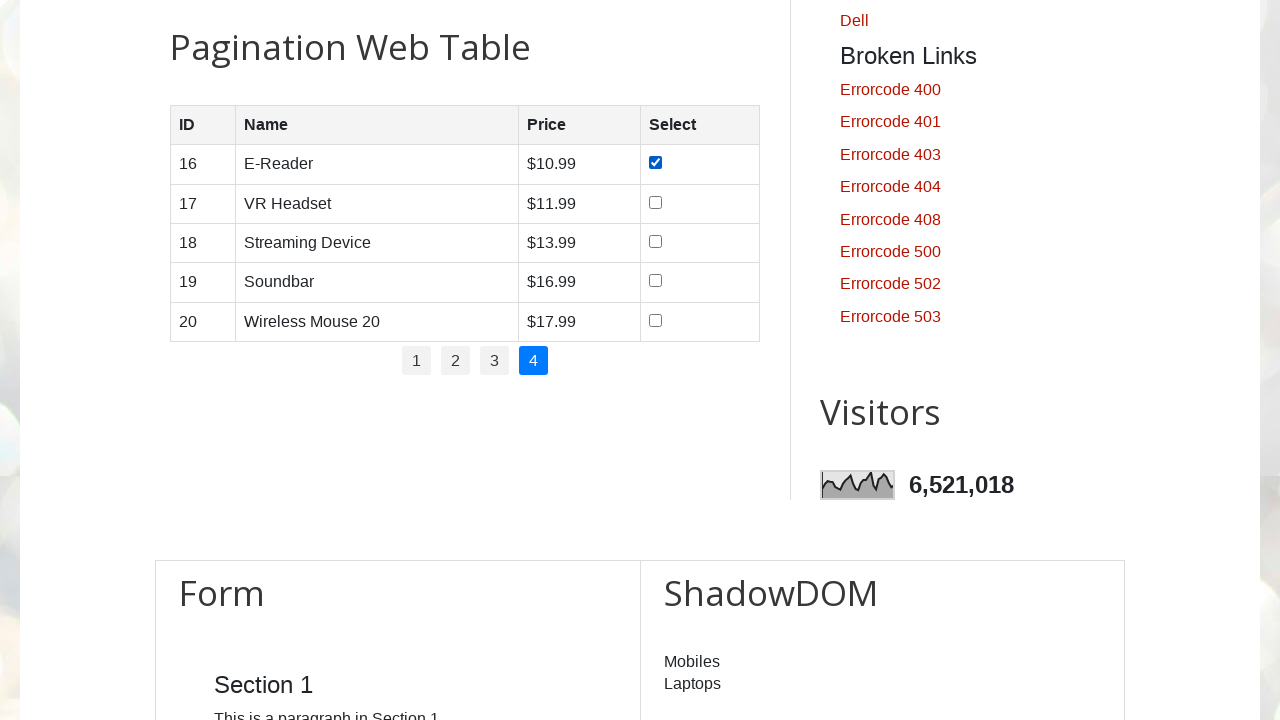

Waited after checkbox selection
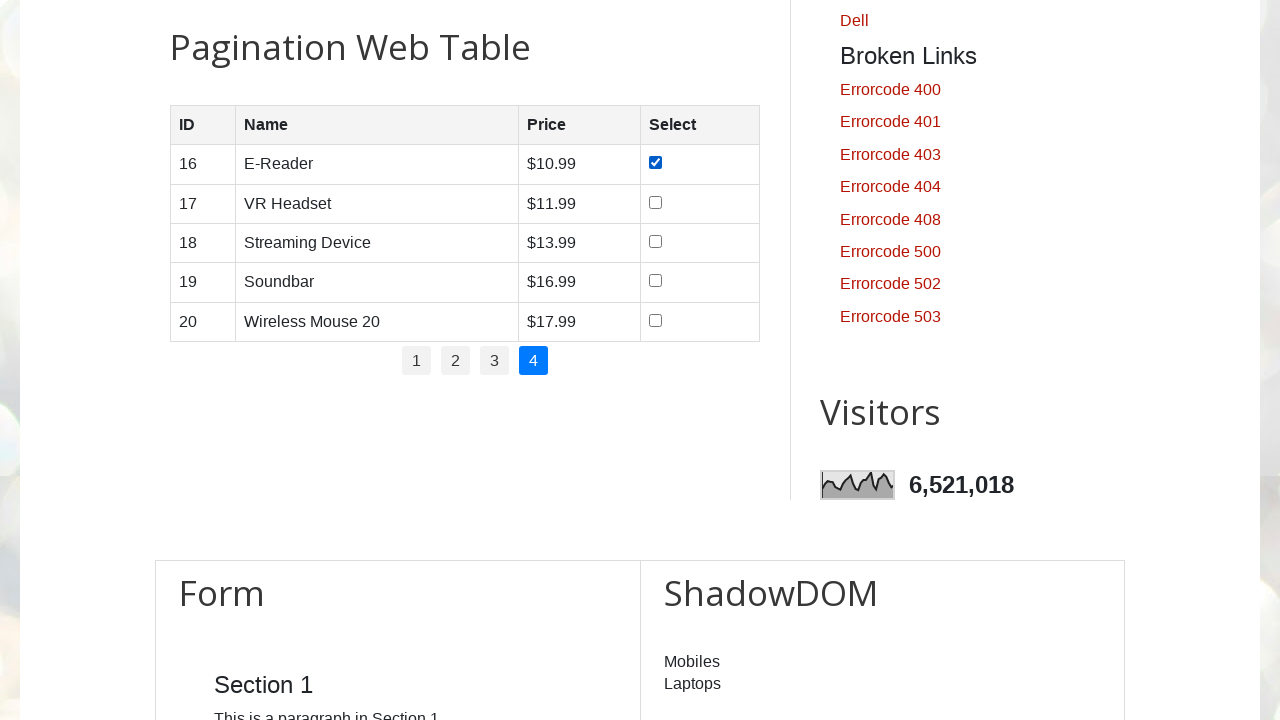

Checked checkbox in row 2 on page 4 at (656, 202) on //table[@id='productTable']/tbody/tr[2]/td[4]/input
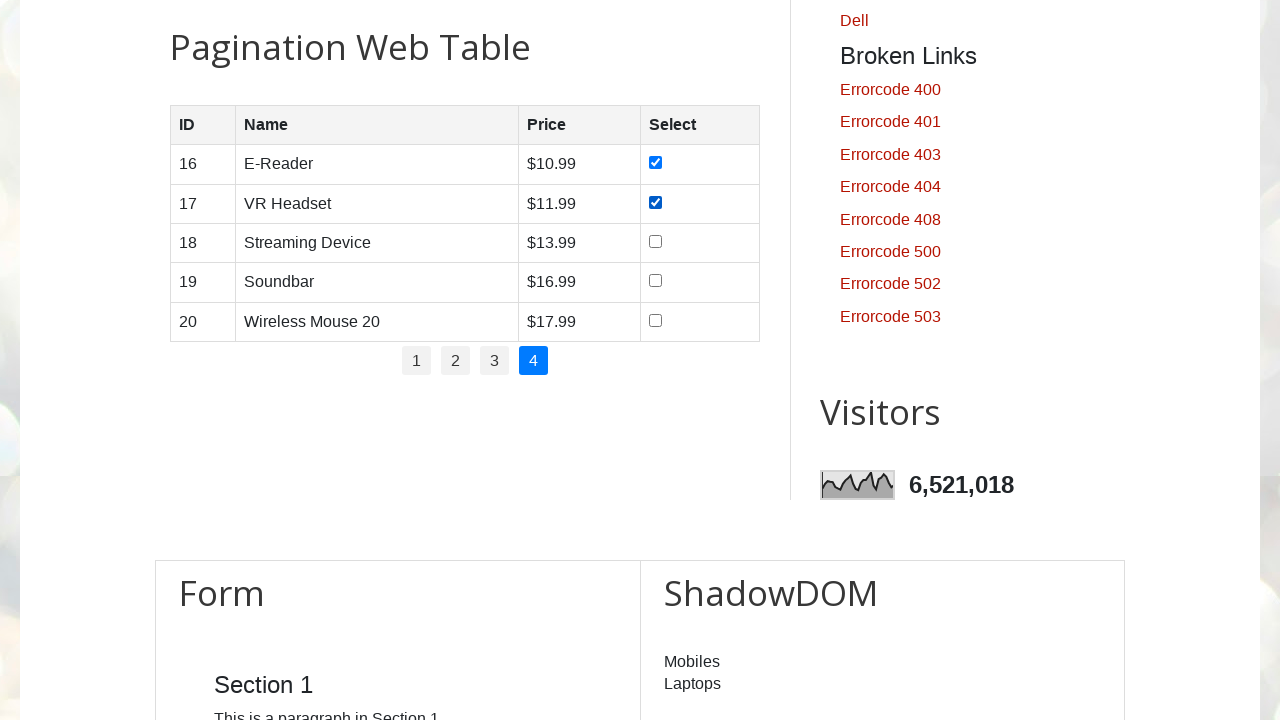

Waited after checkbox selection
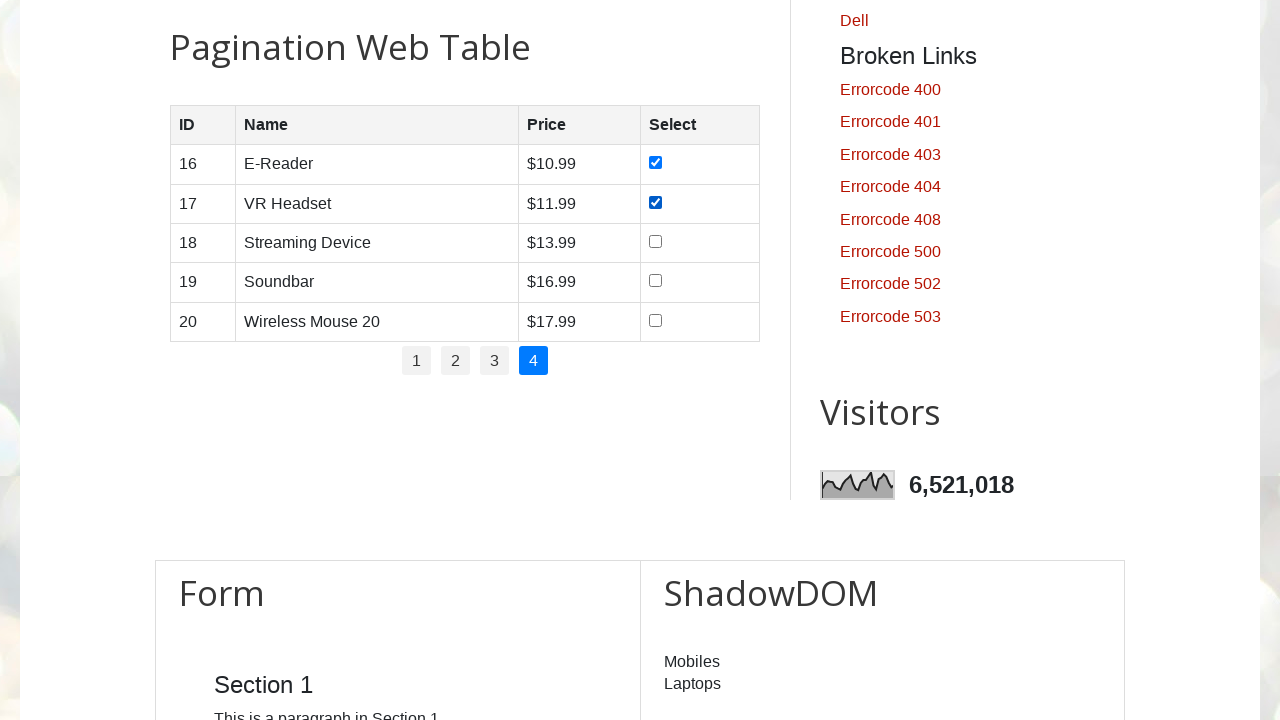

Checked checkbox in row 3 on page 4 at (656, 241) on //table[@id='productTable']/tbody/tr[3]/td[4]/input
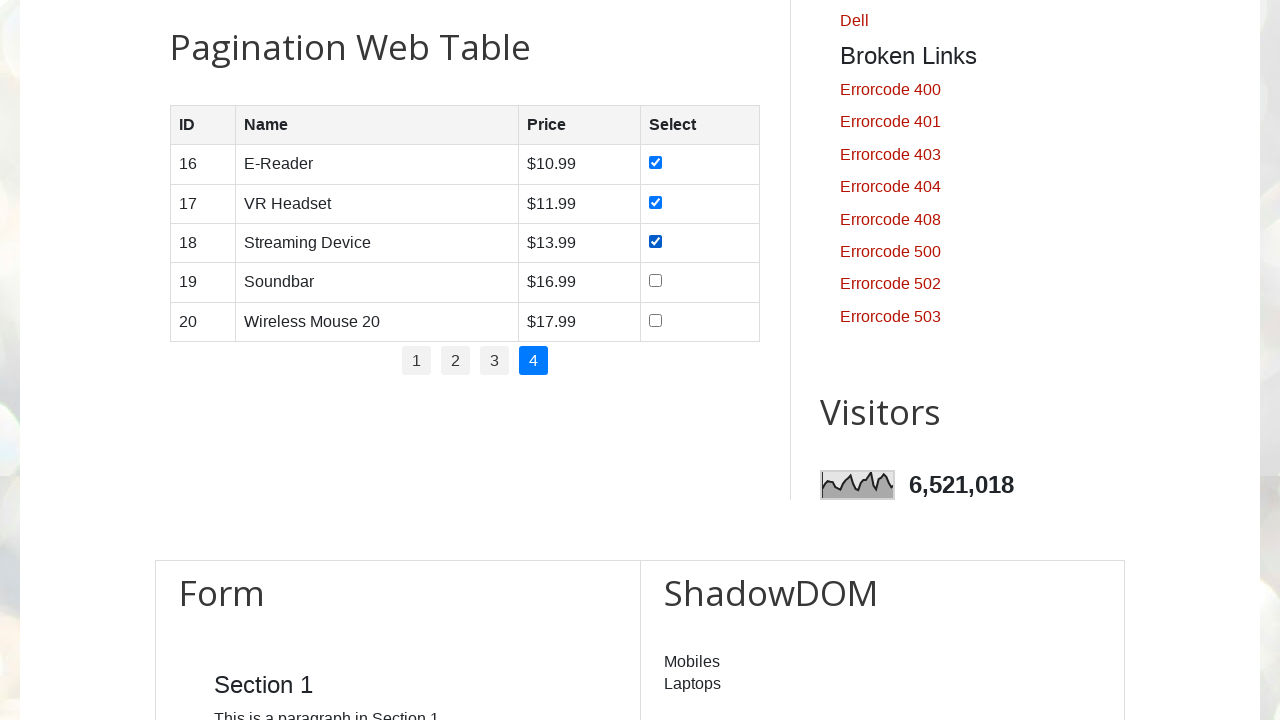

Waited after checkbox selection
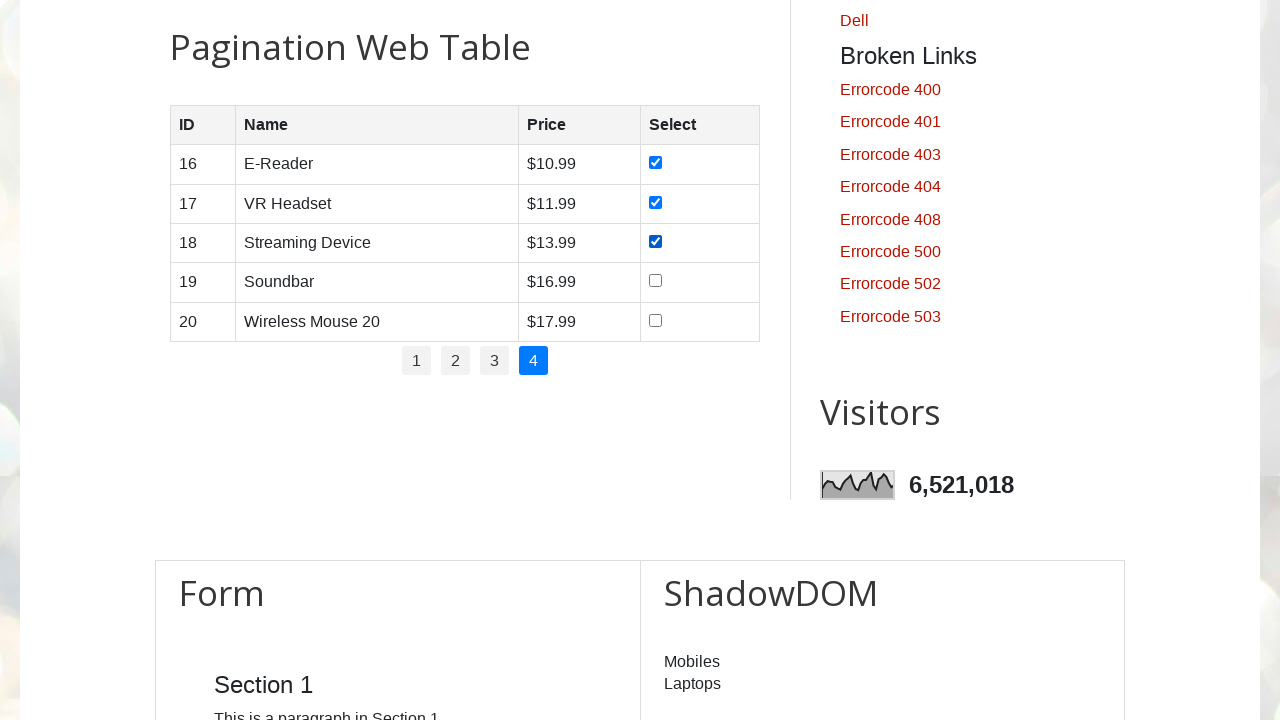

Checked checkbox in row 4 on page 4 at (656, 281) on //table[@id='productTable']/tbody/tr[4]/td[4]/input
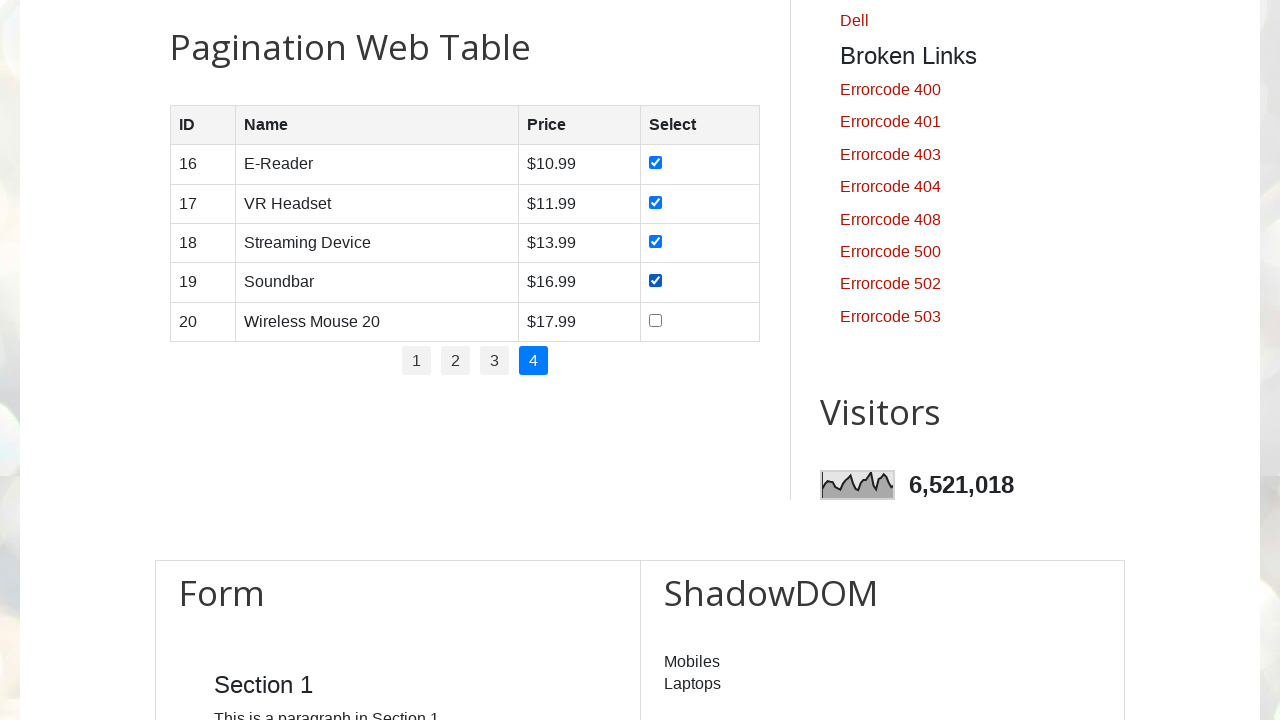

Waited after checkbox selection
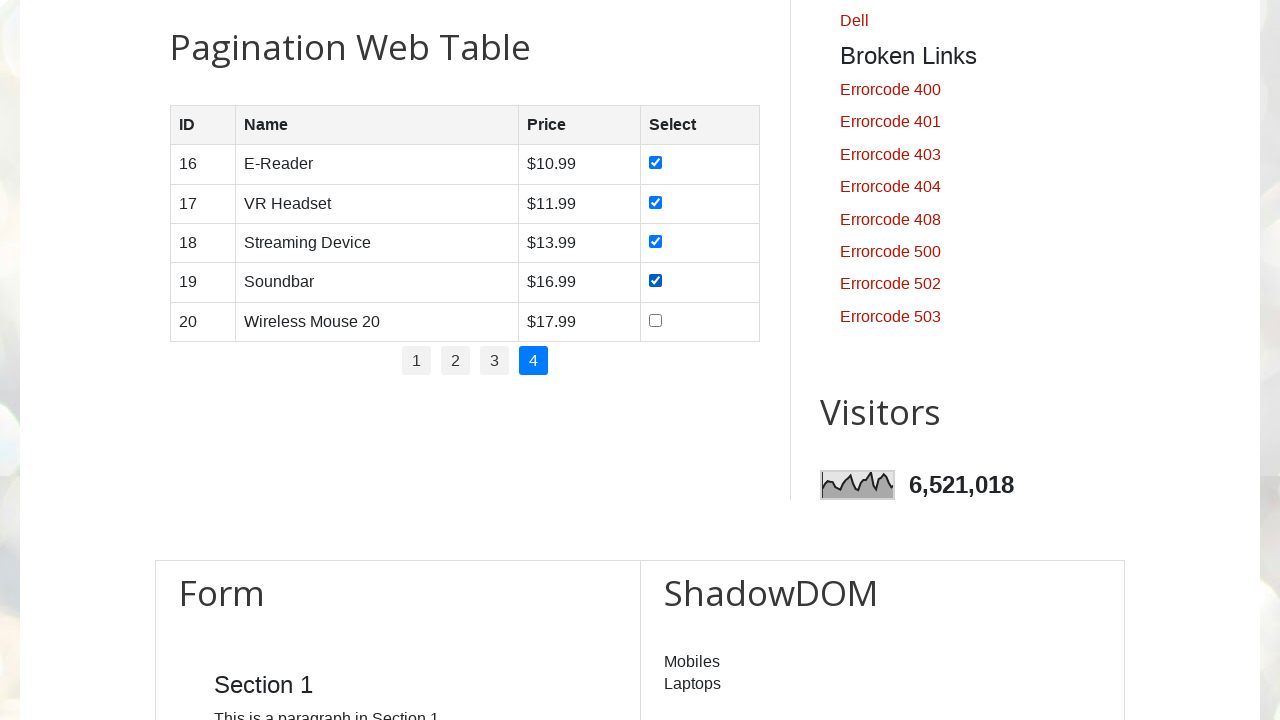

Checked checkbox in row 5 on page 4 at (656, 320) on //table[@id='productTable']/tbody/tr[5]/td[4]/input
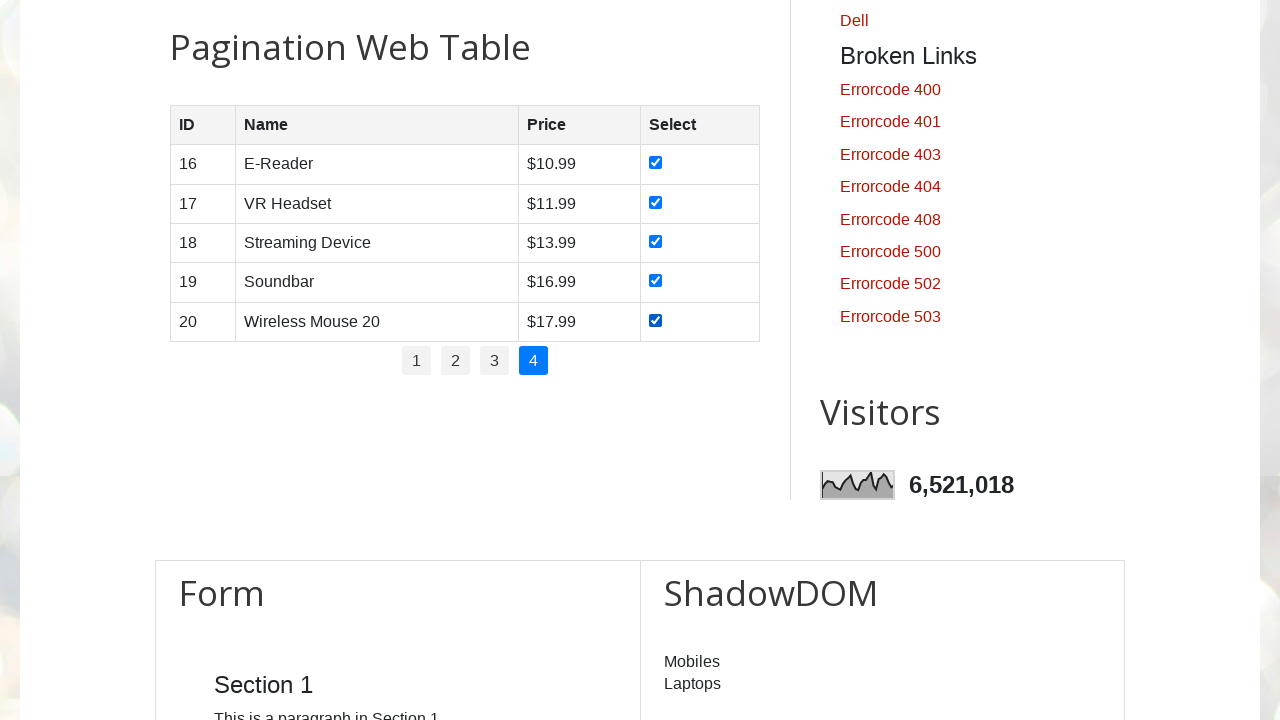

Waited after checkbox selection
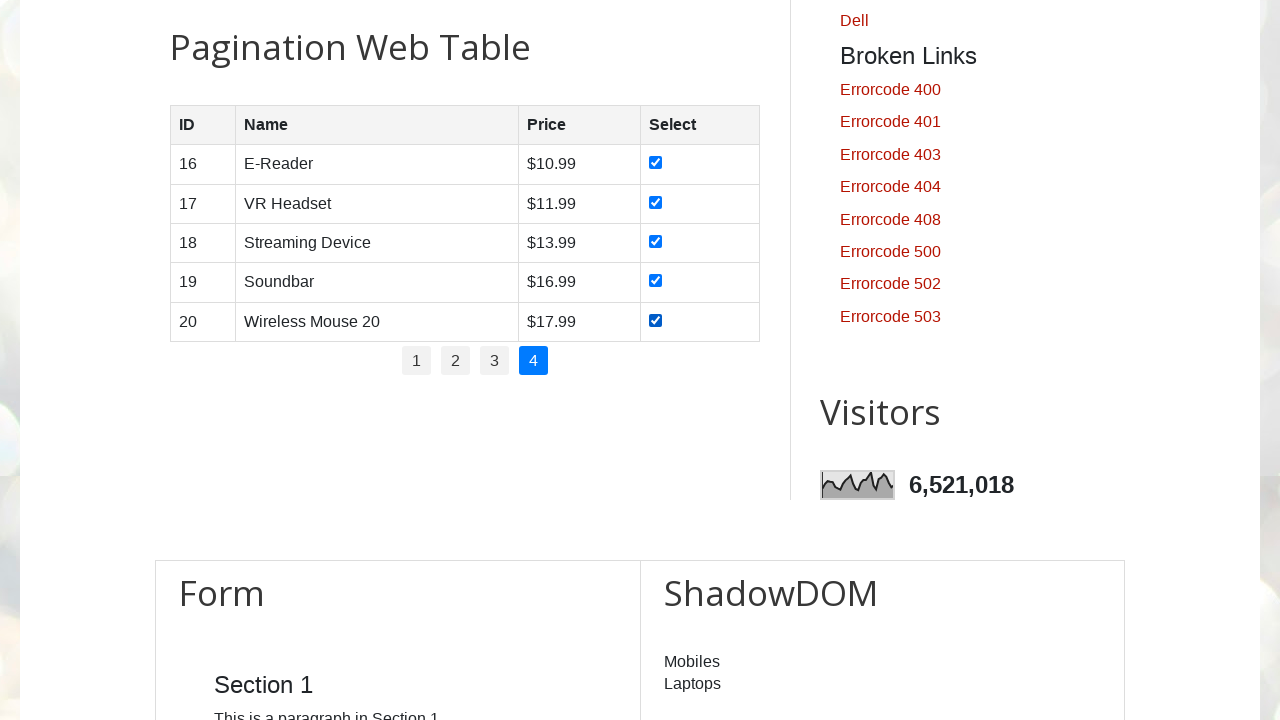

Toggled checkbox in first row of table at (656, 163) on xpath=//table[@id='productTable']/tbody/tr[1]/td[4]/input
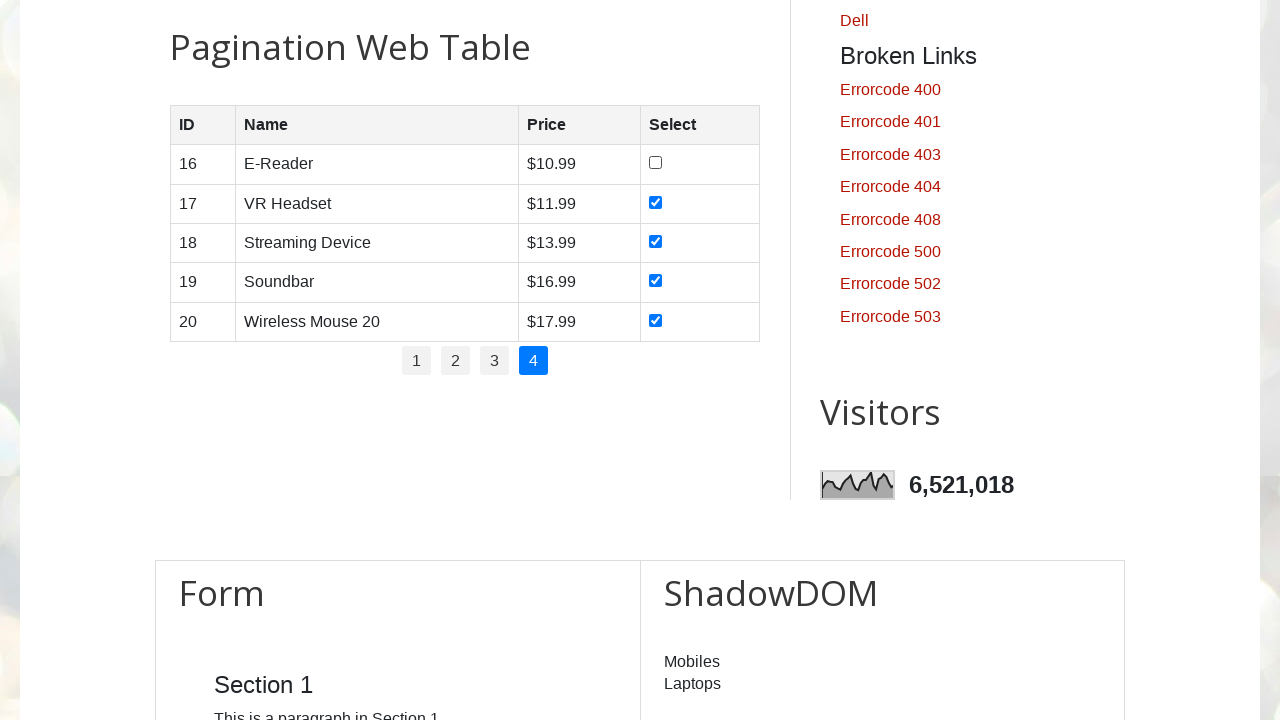

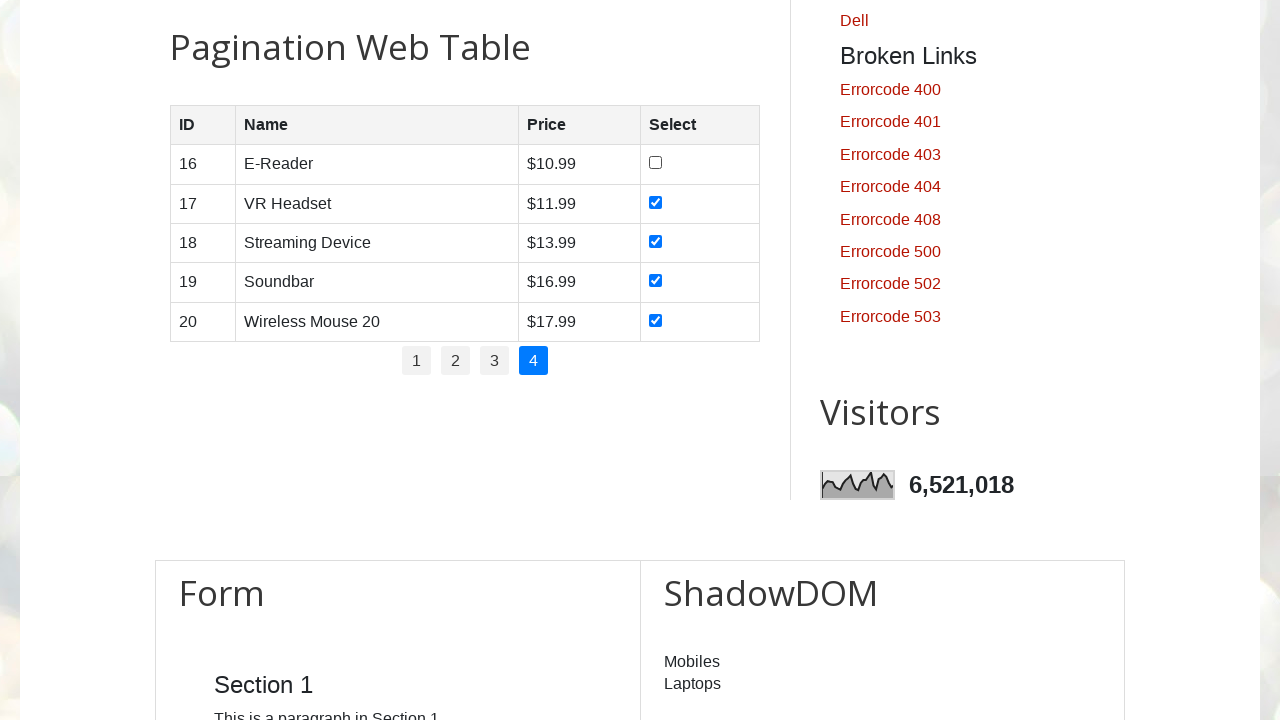